Automates the RPA Challenge website by filling form fields multiple times with different data sets and submitting each form

Starting URL: https://www.rpachallenge.com/

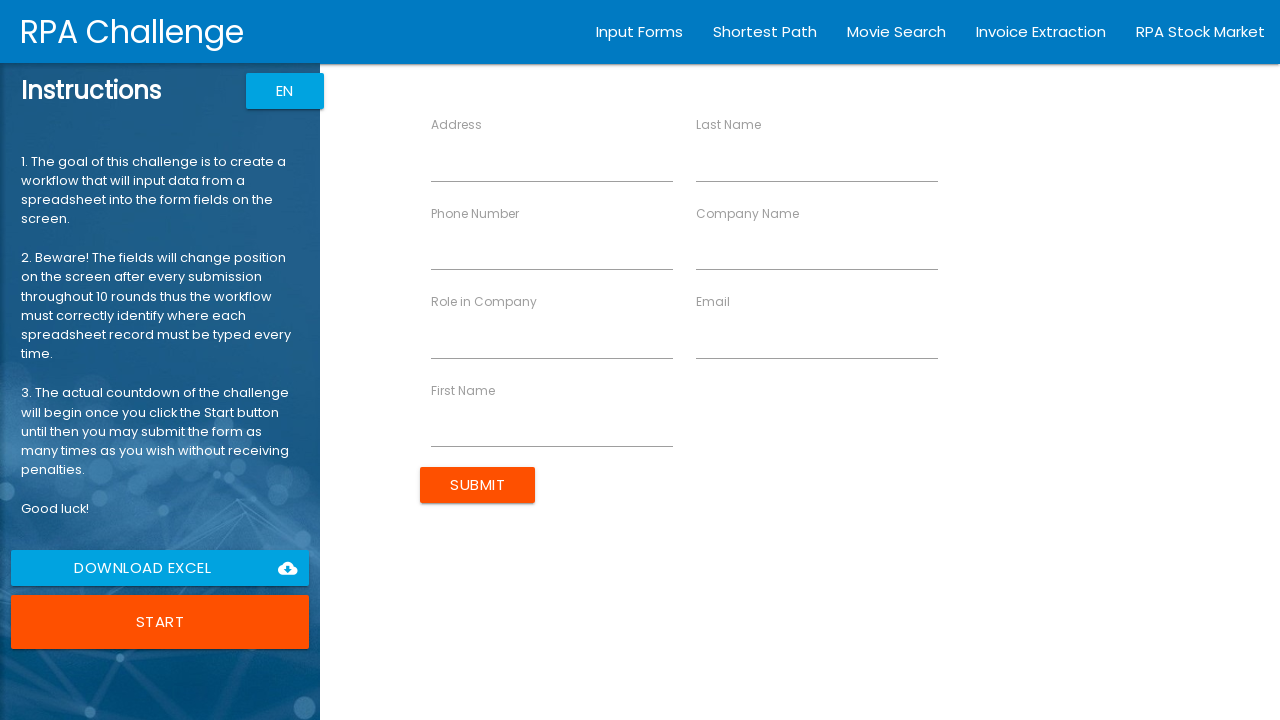

Filled firstName field with 'John' for John Smith on [ng-reflect-name="labelFirstName"]
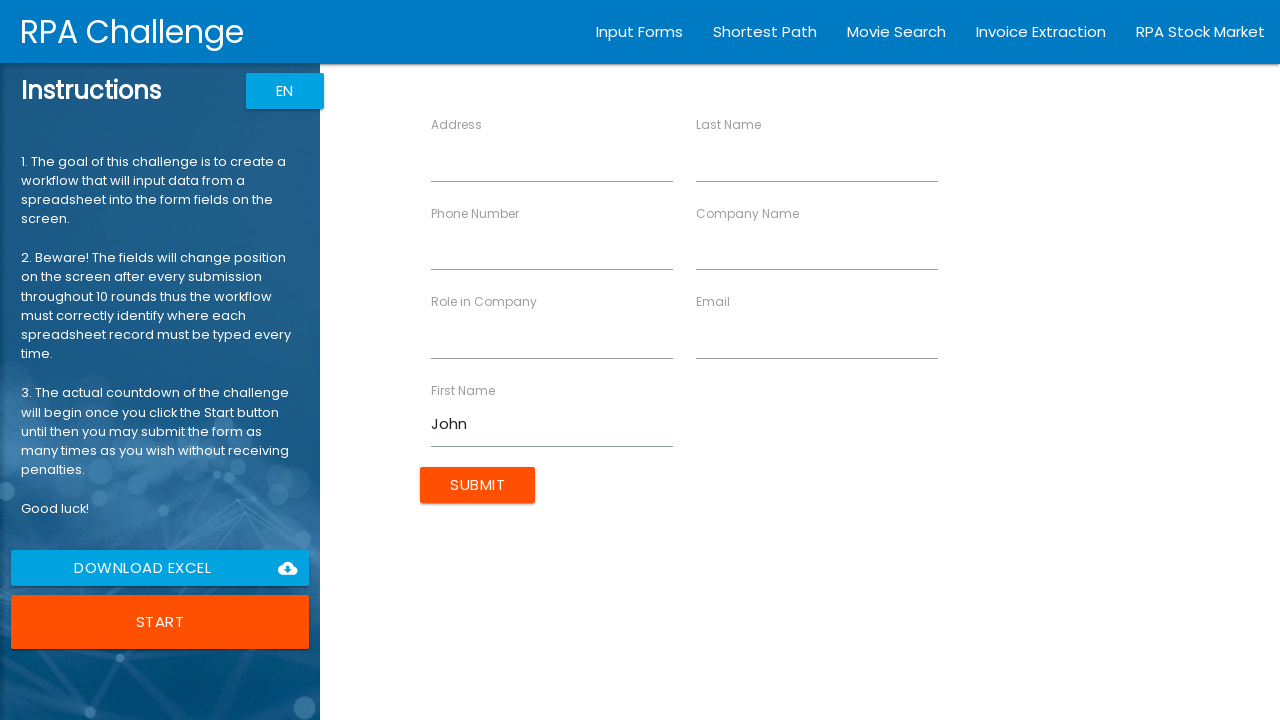

Filled lastName field with 'Smith' for John Smith on [ng-reflect-name="labelLastName"]
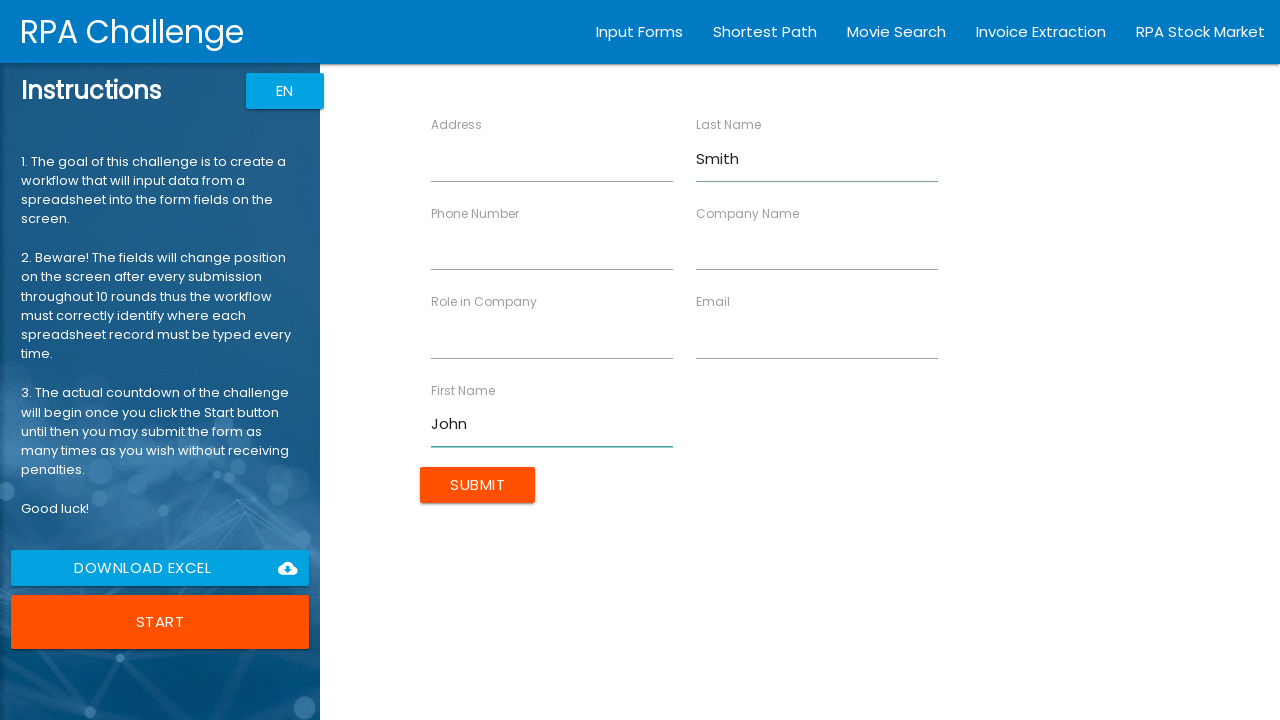

Filled company field with 'Tech Corp' for John Smith on [ng-reflect-name="labelCompanyName"]
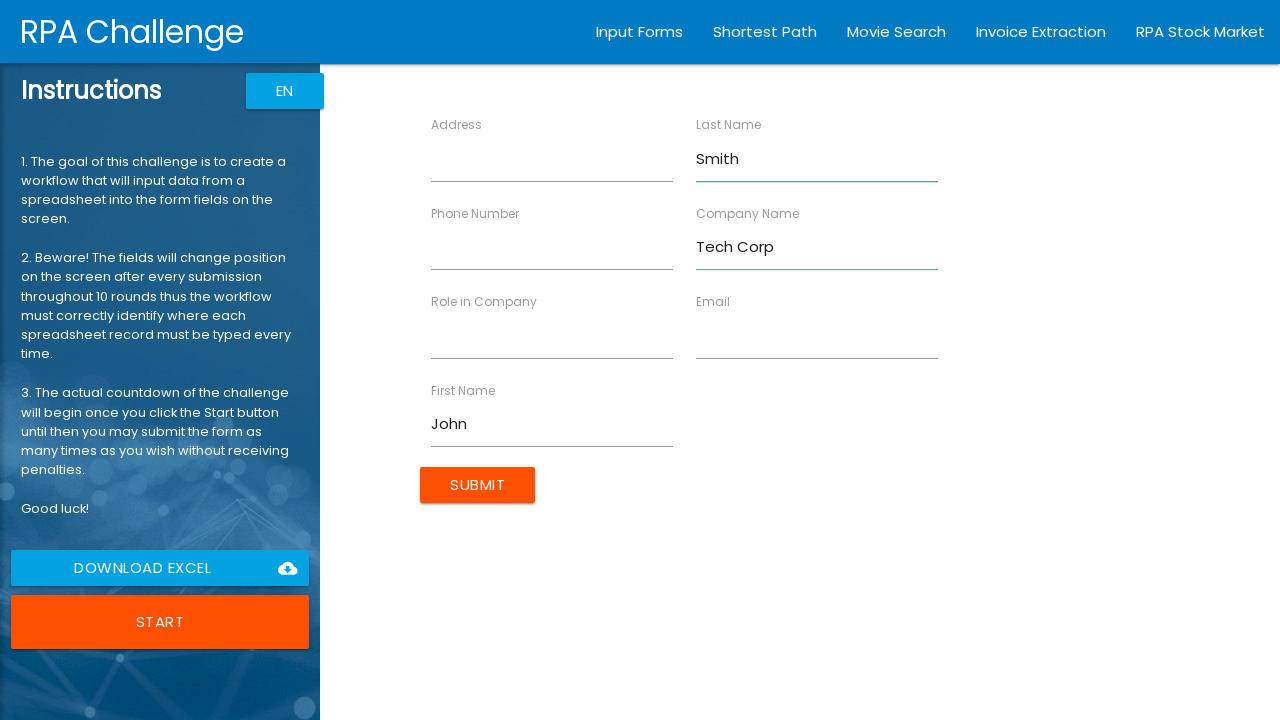

Filled role field with 'Developer' for John Smith on [ng-reflect-name="labelRole"]
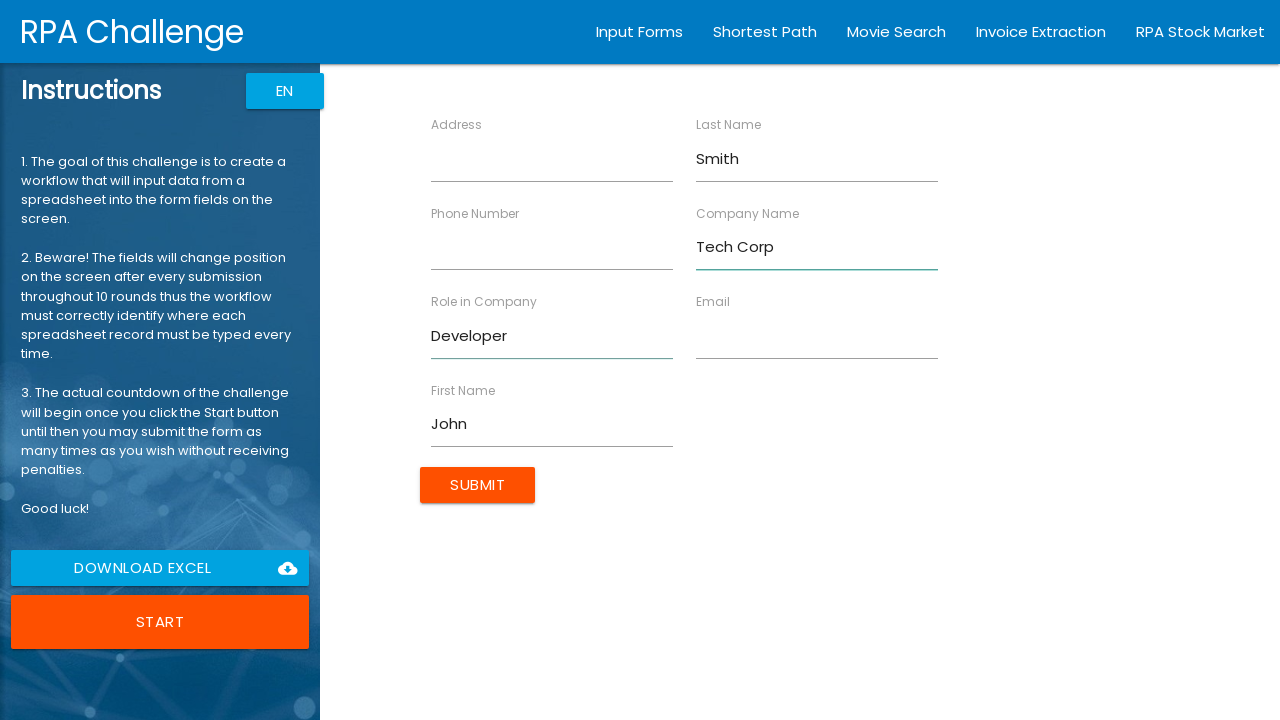

Filled address field with '123 Main St' for John Smith on [ng-reflect-name="labelAddress"]
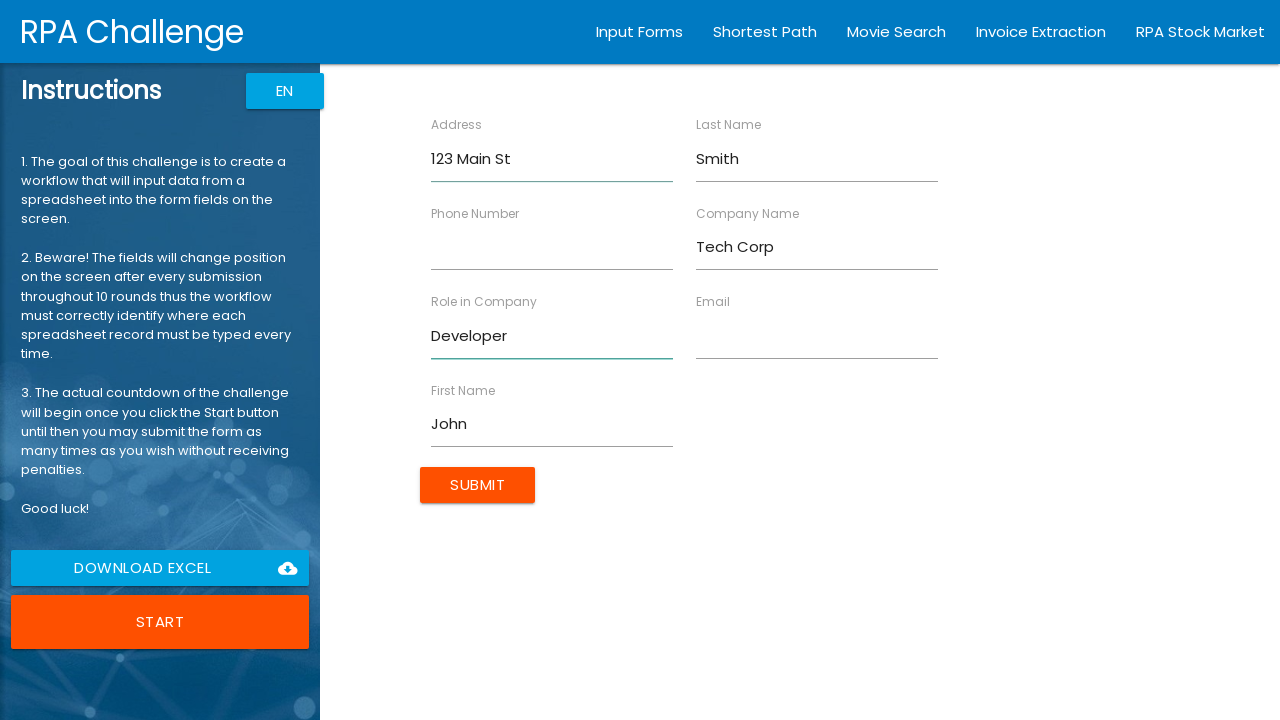

Filled email field with 'john.smith@example.com' for John Smith on [ng-reflect-name="labelEmail"]
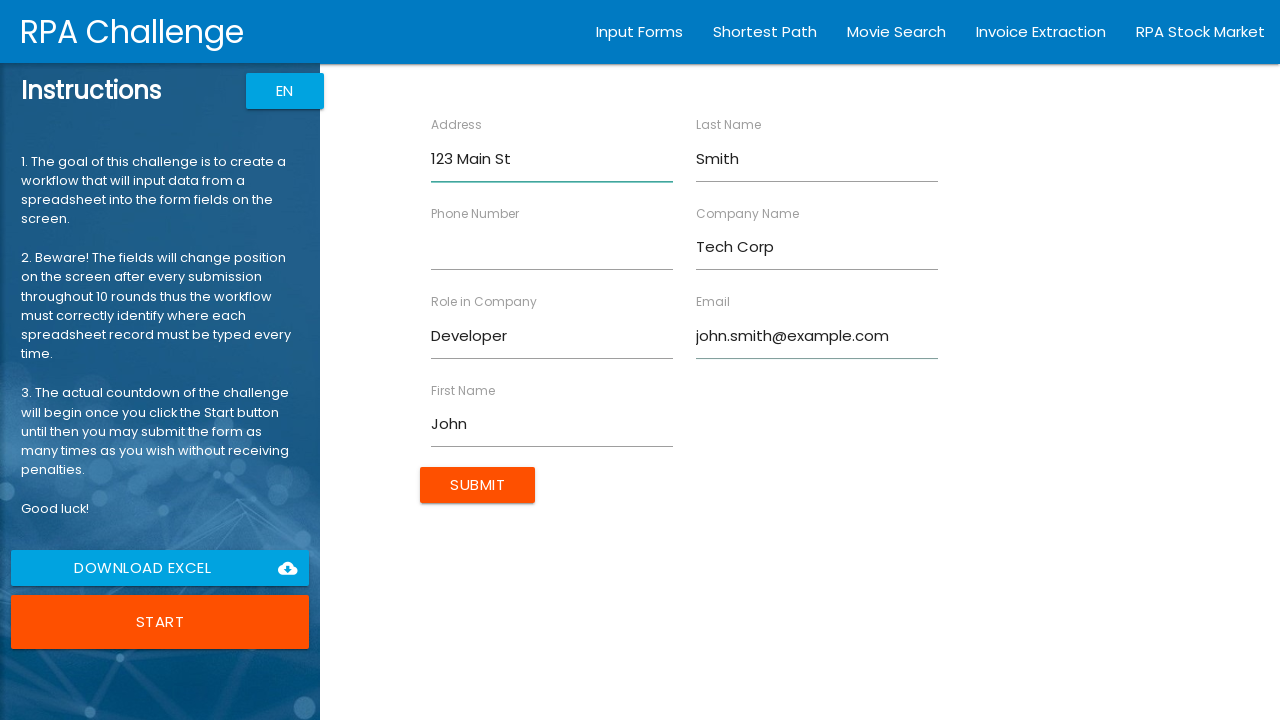

Filled phone field with '555-0101' for John Smith on [ng-reflect-name="labelPhone"]
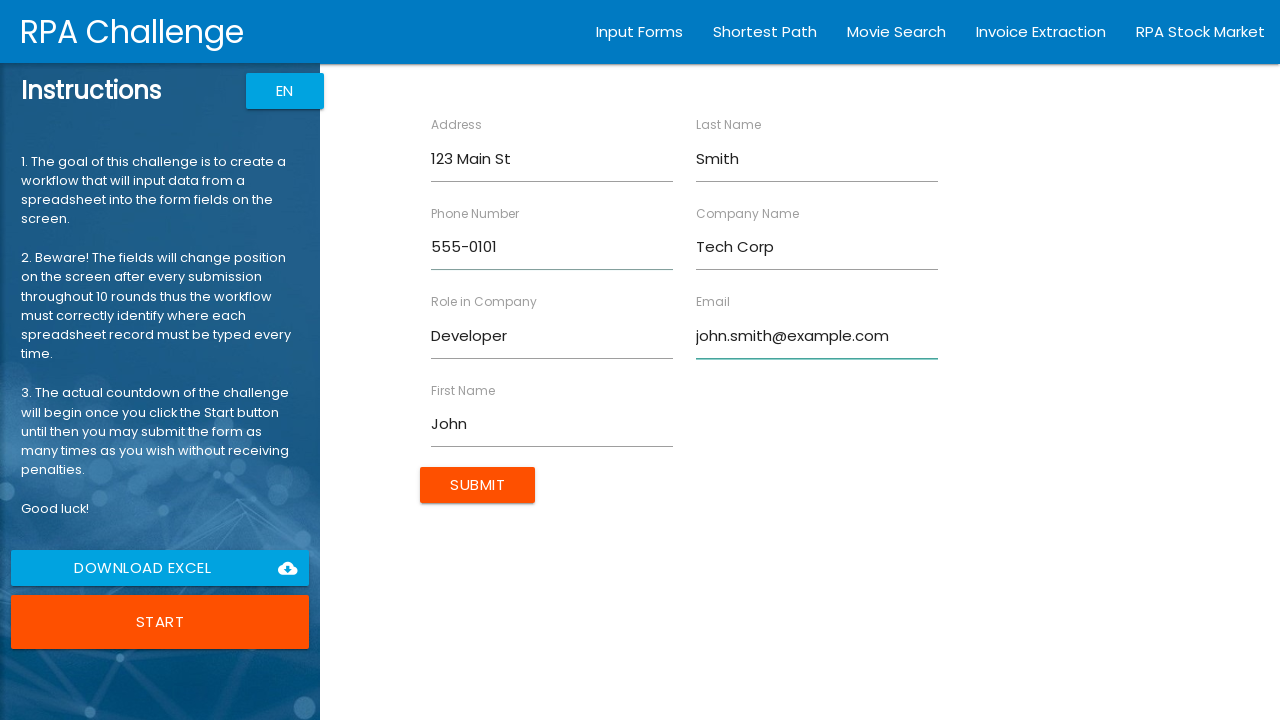

Submitted form for John Smith at (478, 485) on input[type="submit"]
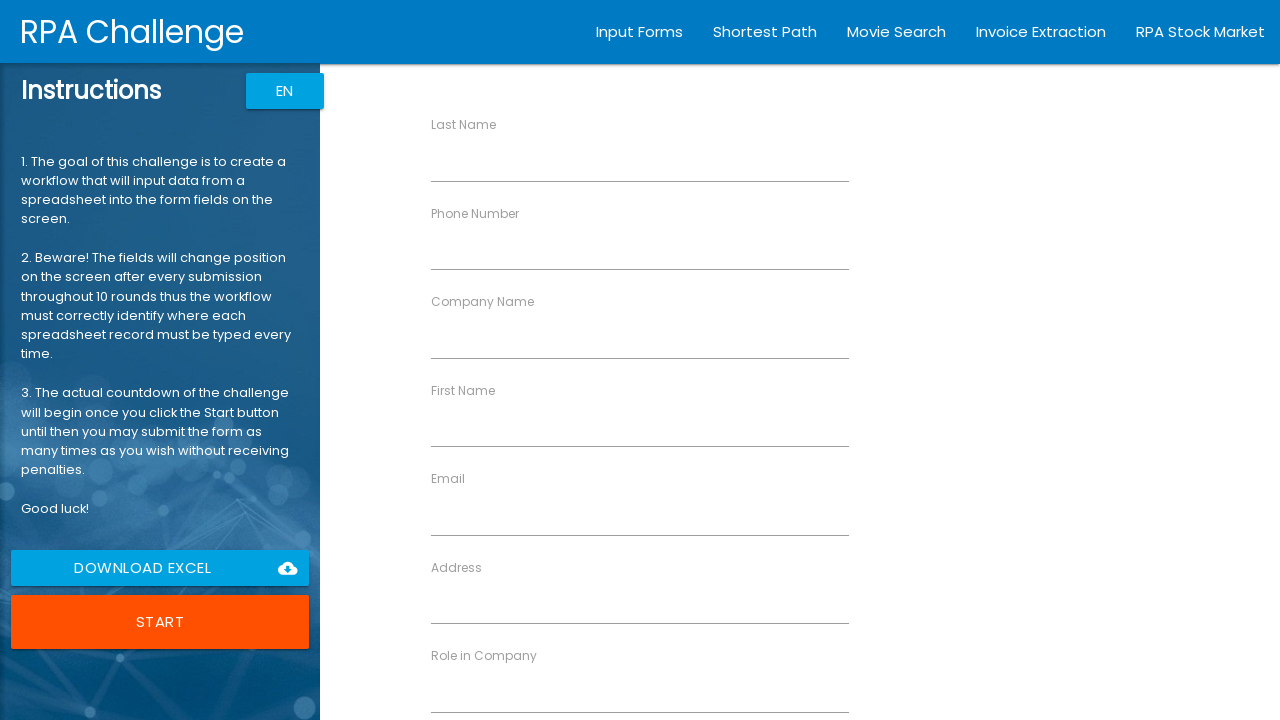

Waited 500ms for form to process
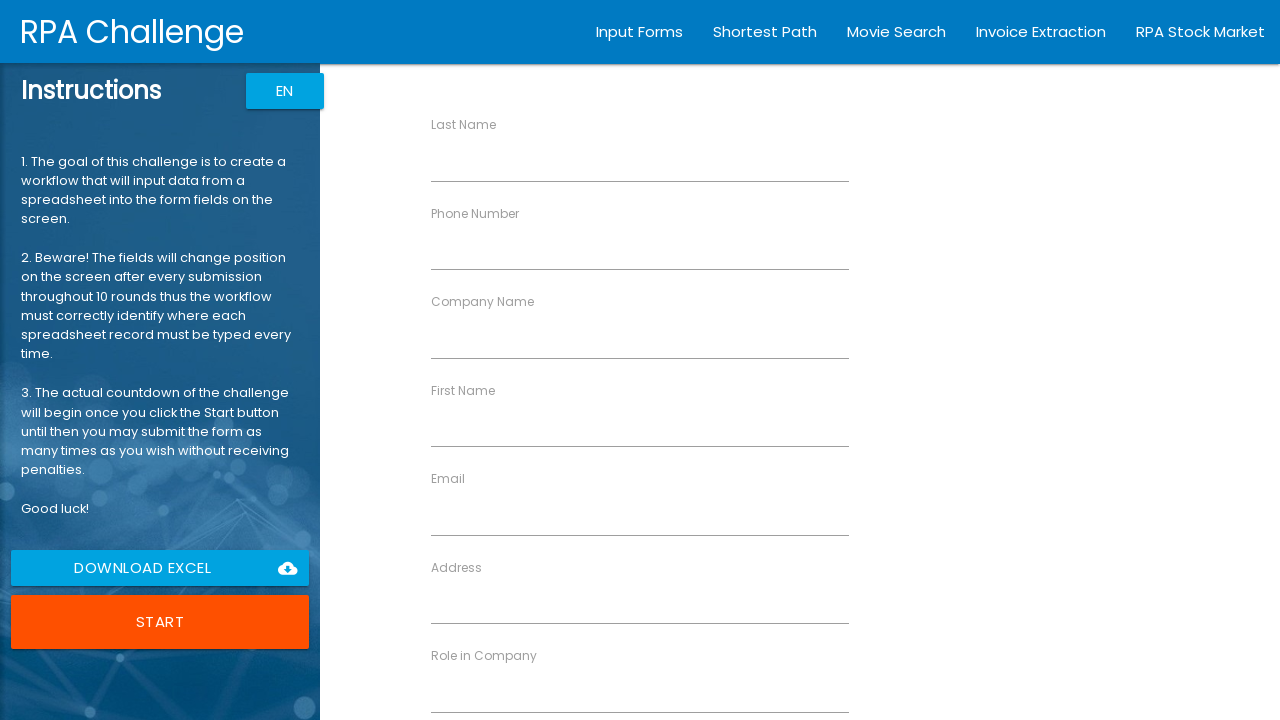

Filled firstName field with 'Sarah' for Sarah Johnson on [ng-reflect-name="labelFirstName"]
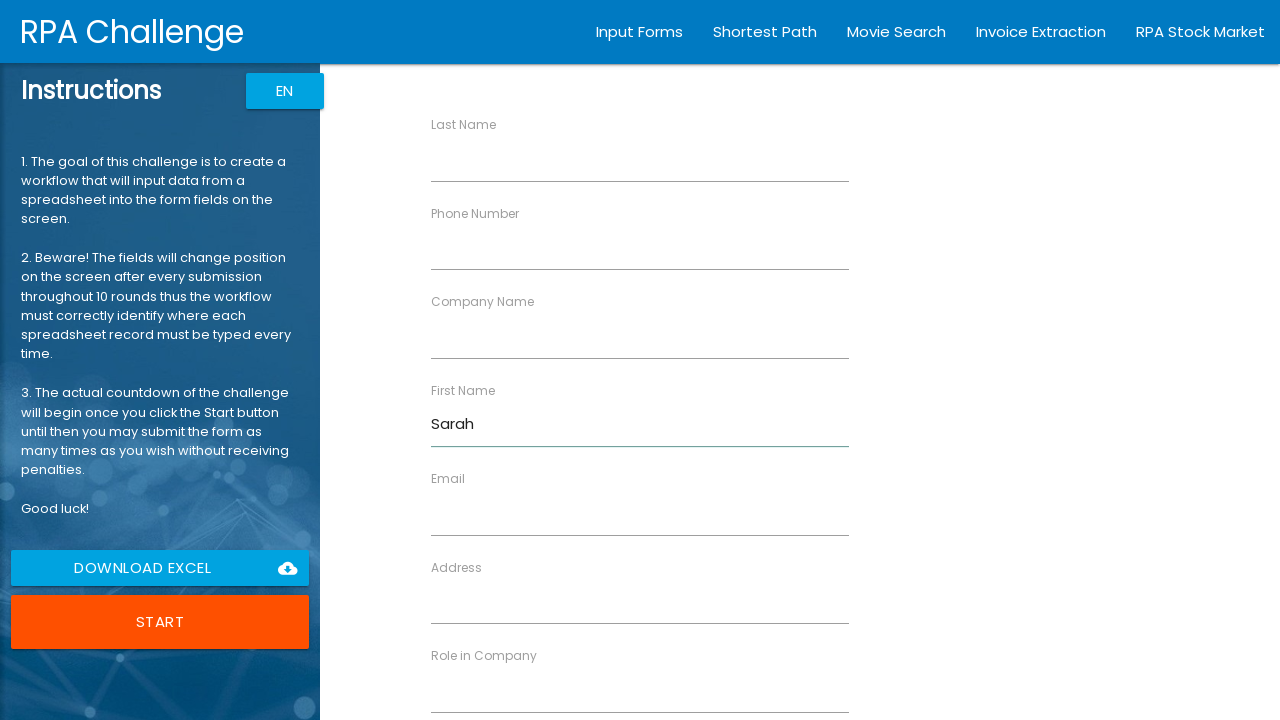

Filled lastName field with 'Johnson' for Sarah Johnson on [ng-reflect-name="labelLastName"]
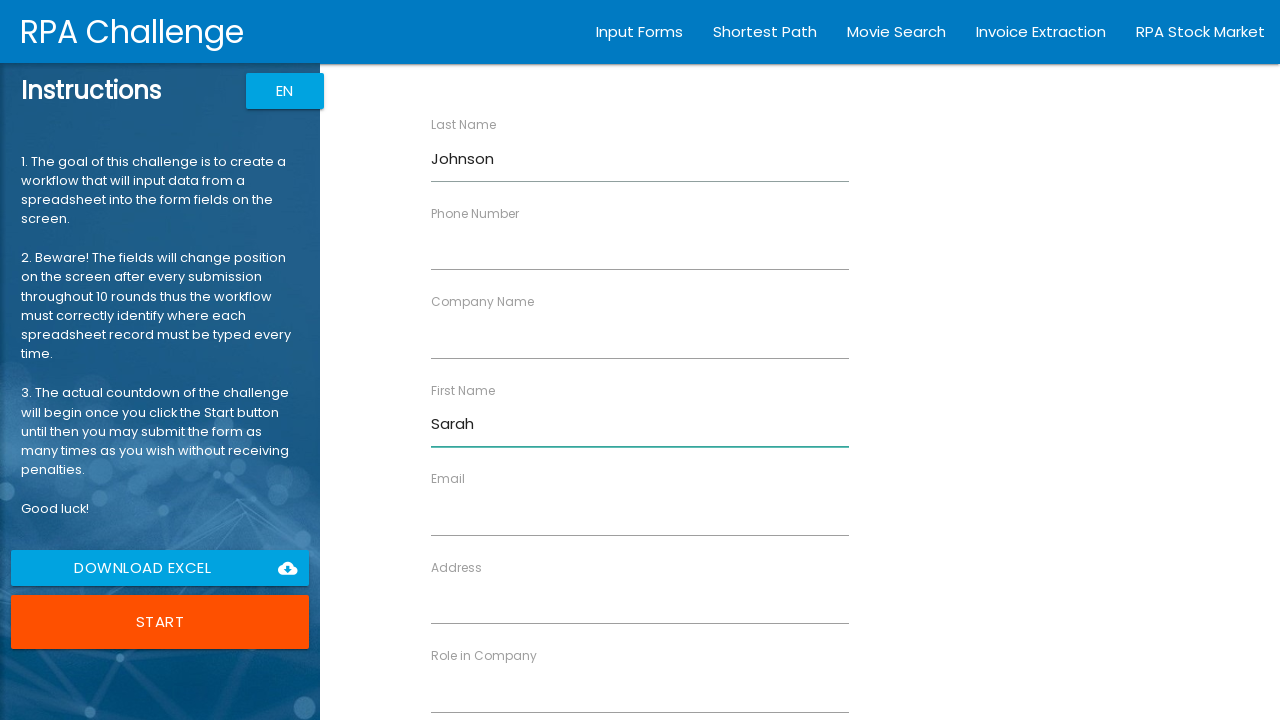

Filled company field with 'Data Systems' for Sarah Johnson on [ng-reflect-name="labelCompanyName"]
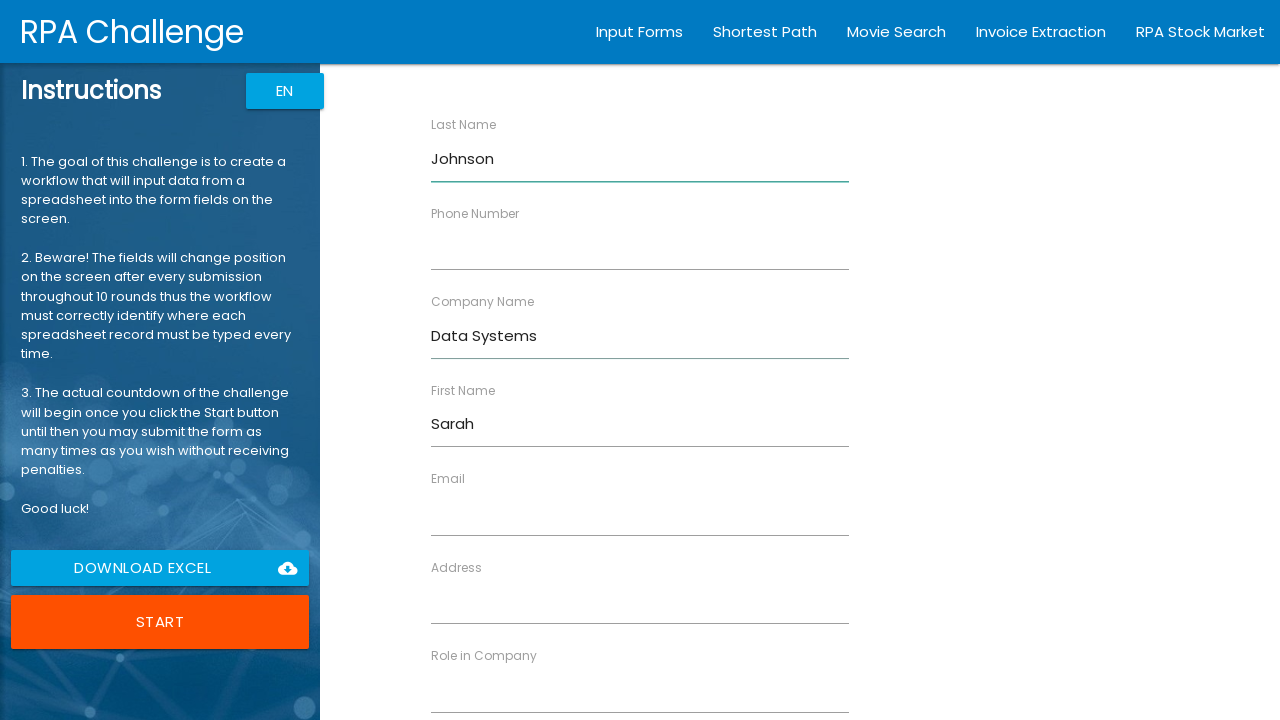

Filled role field with 'Analyst' for Sarah Johnson on [ng-reflect-name="labelRole"]
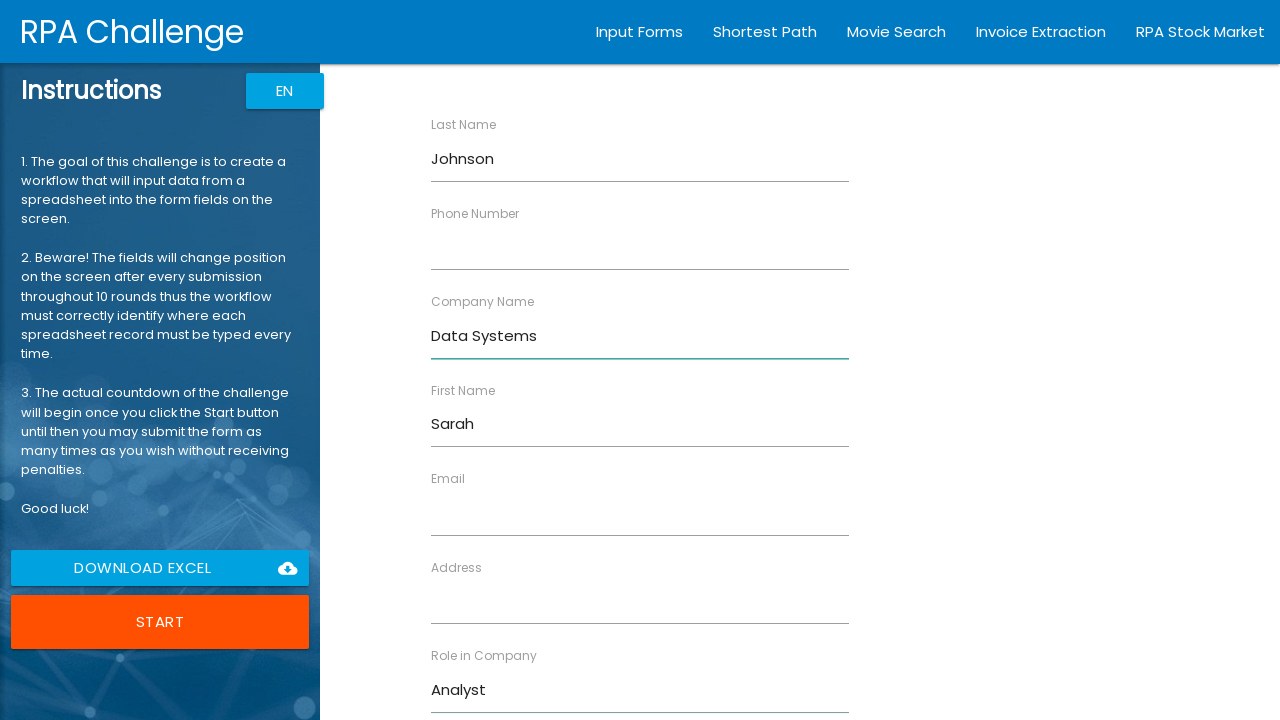

Filled address field with '456 Oak Ave' for Sarah Johnson on [ng-reflect-name="labelAddress"]
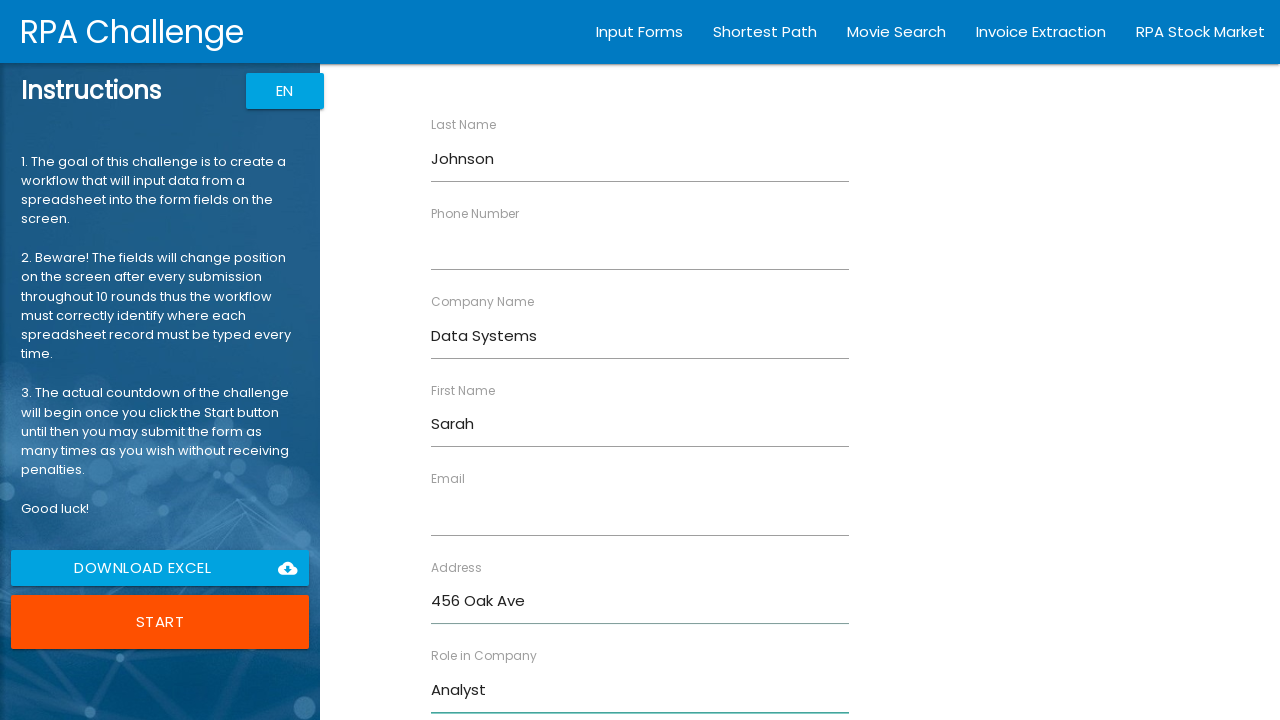

Filled email field with 'sarah.j@example.com' for Sarah Johnson on [ng-reflect-name="labelEmail"]
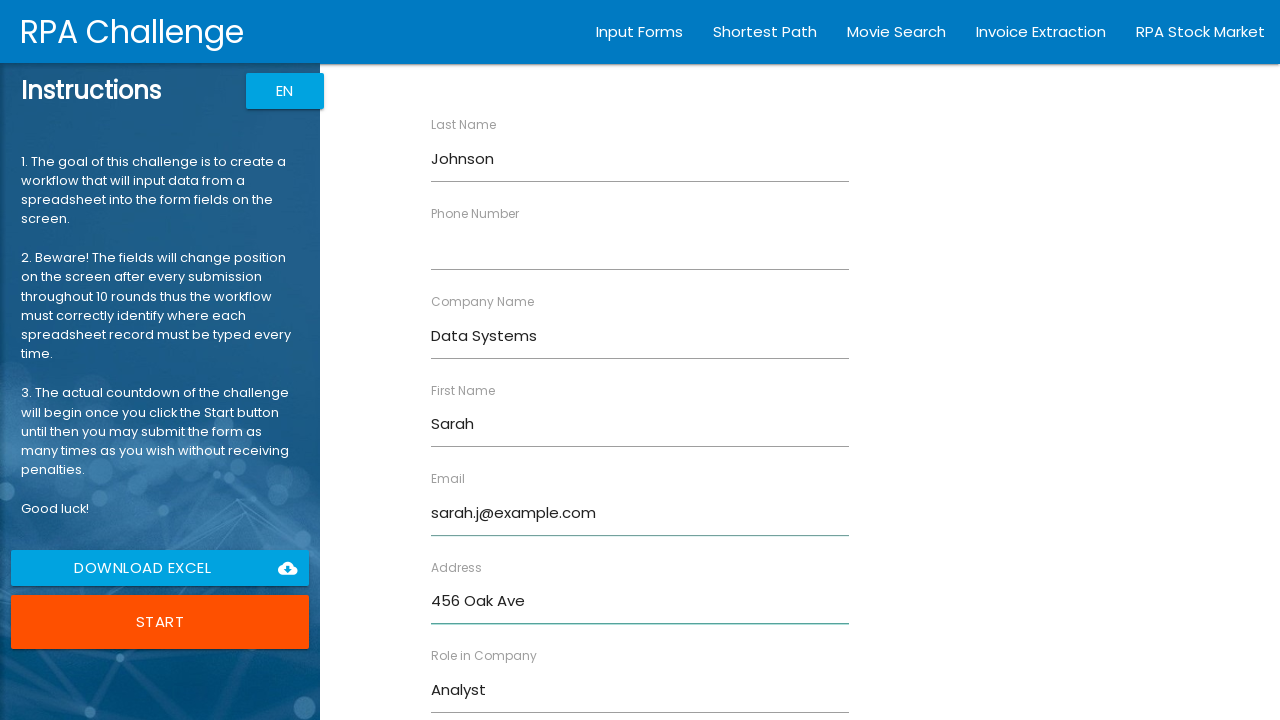

Filled phone field with '555-0102' for Sarah Johnson on [ng-reflect-name="labelPhone"]
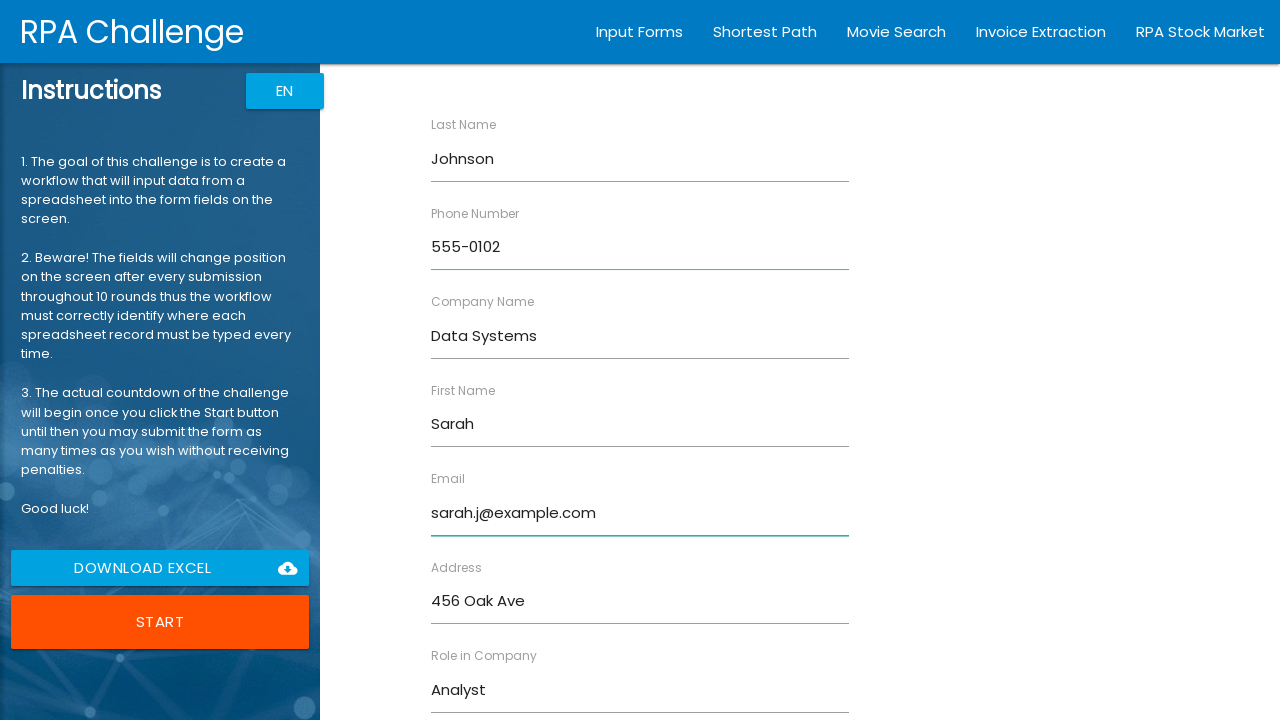

Submitted form for Sarah Johnson at (478, 688) on input[type="submit"]
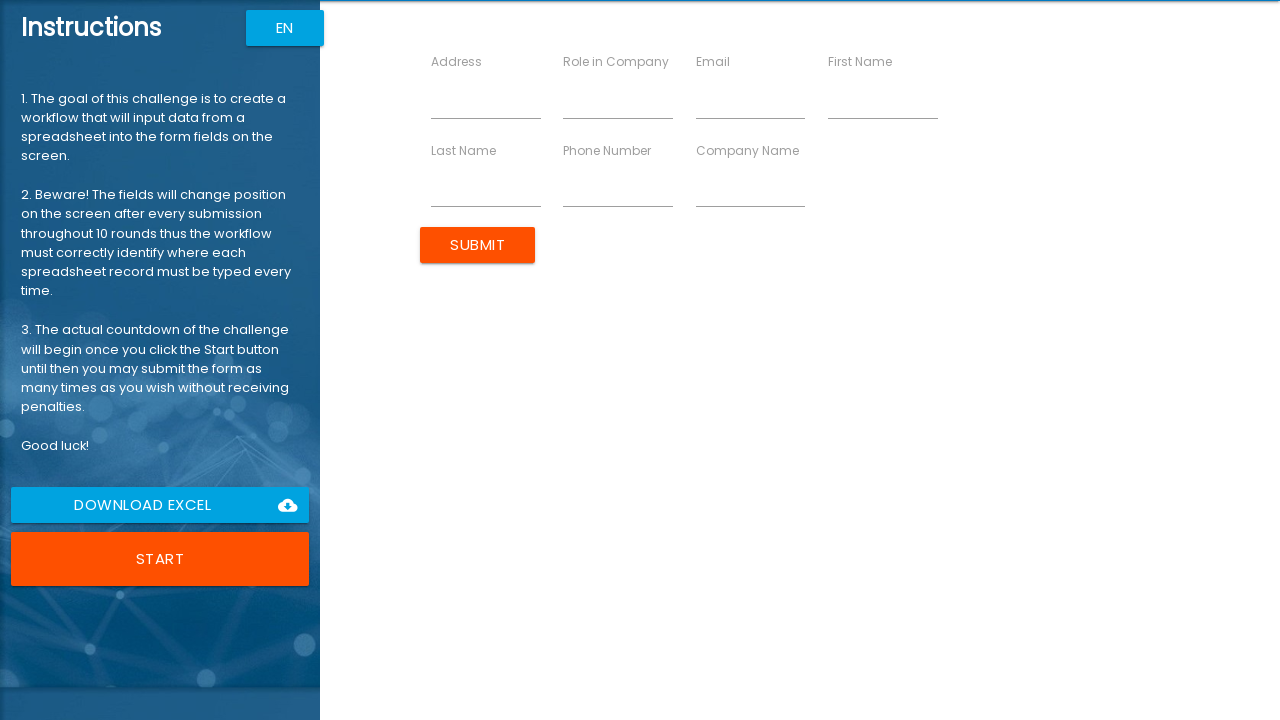

Waited 500ms for form to process
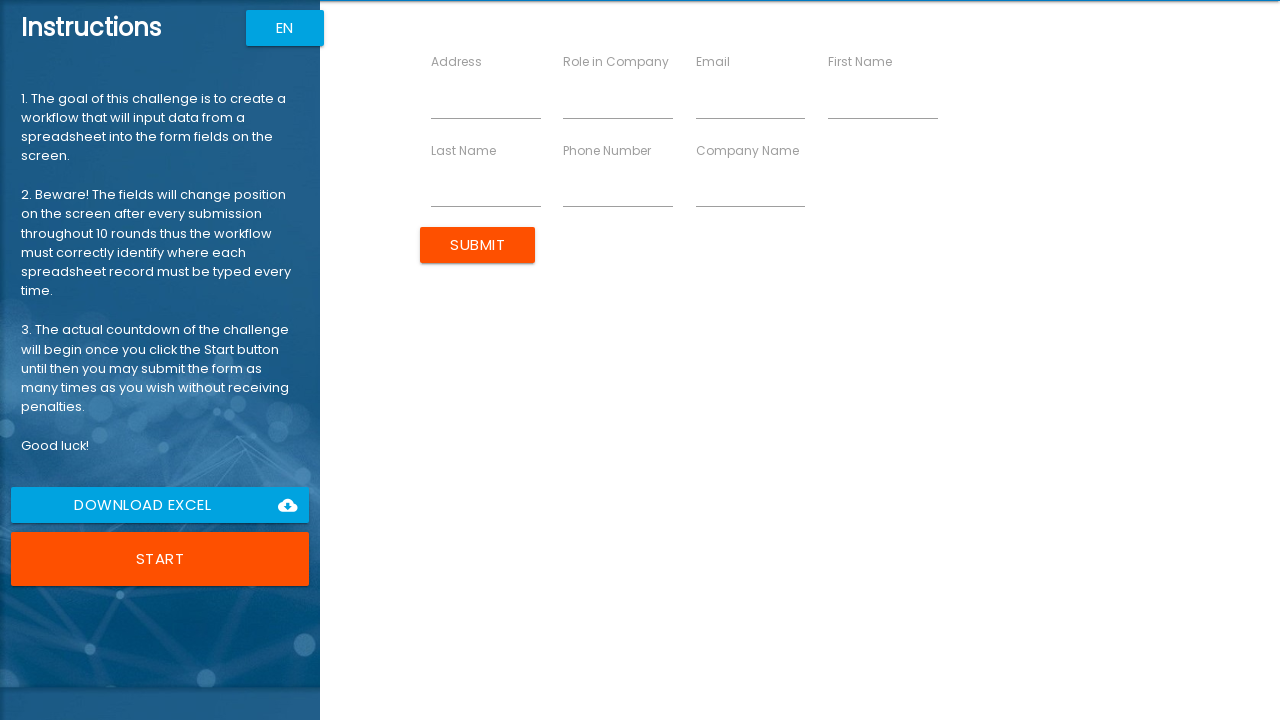

Filled firstName field with 'Michael' for Michael Brown on [ng-reflect-name="labelFirstName"]
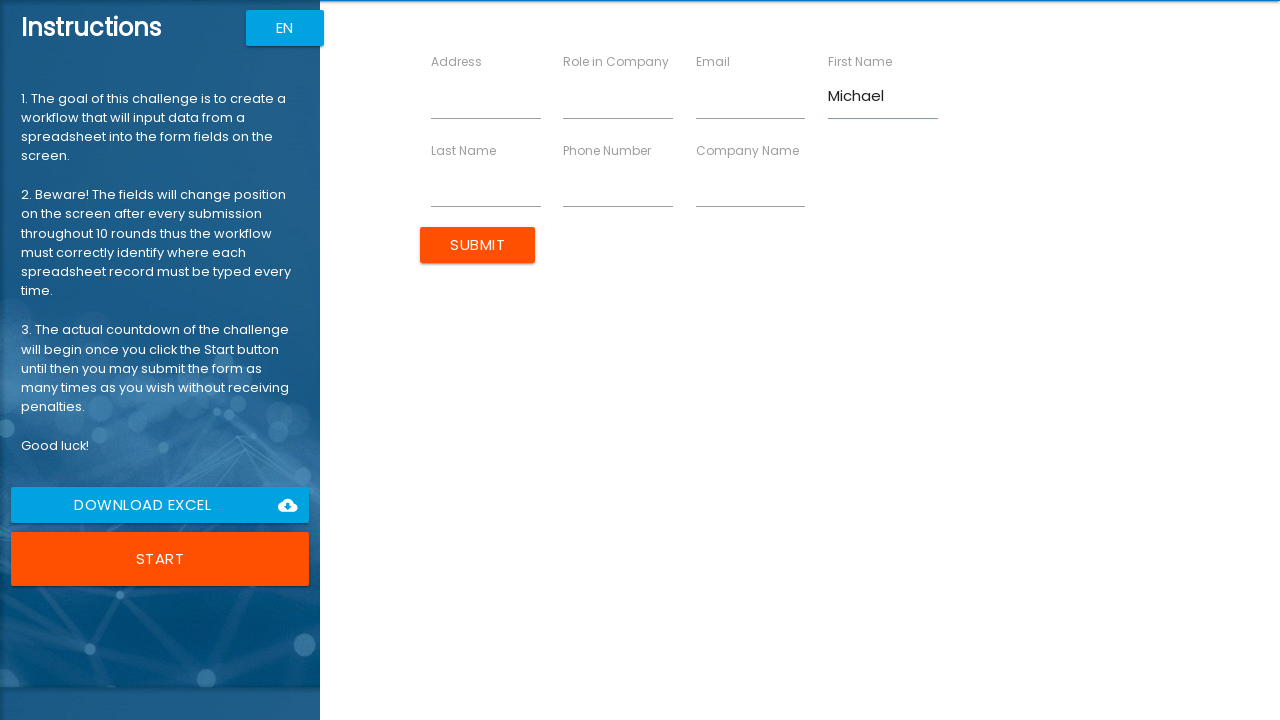

Filled lastName field with 'Brown' for Michael Brown on [ng-reflect-name="labelLastName"]
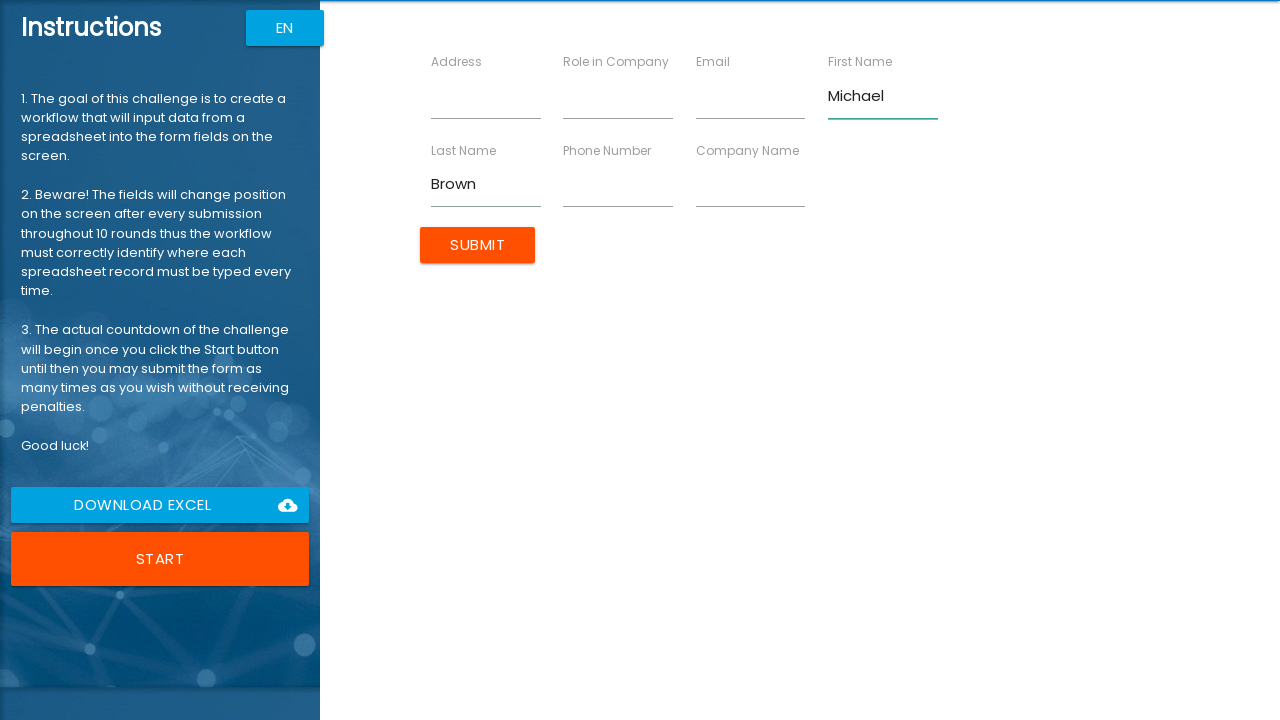

Filled company field with 'Cloud Solutions' for Michael Brown on [ng-reflect-name="labelCompanyName"]
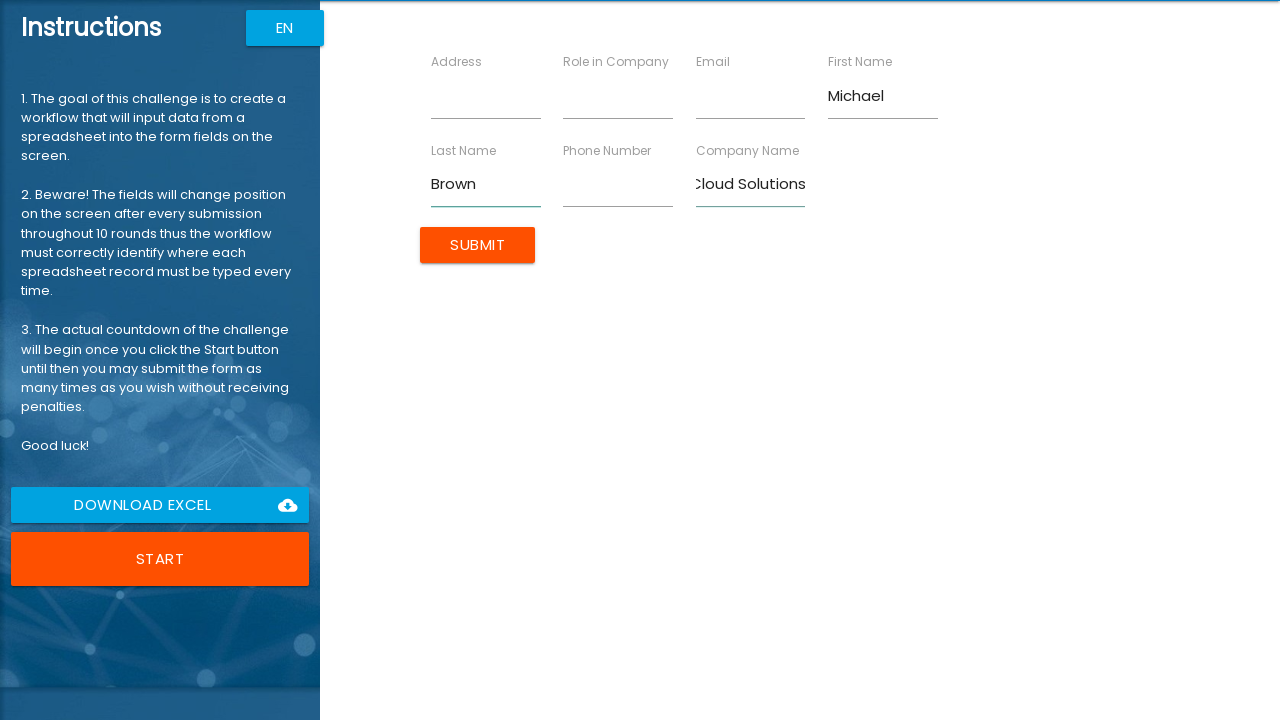

Filled role field with 'Manager' for Michael Brown on [ng-reflect-name="labelRole"]
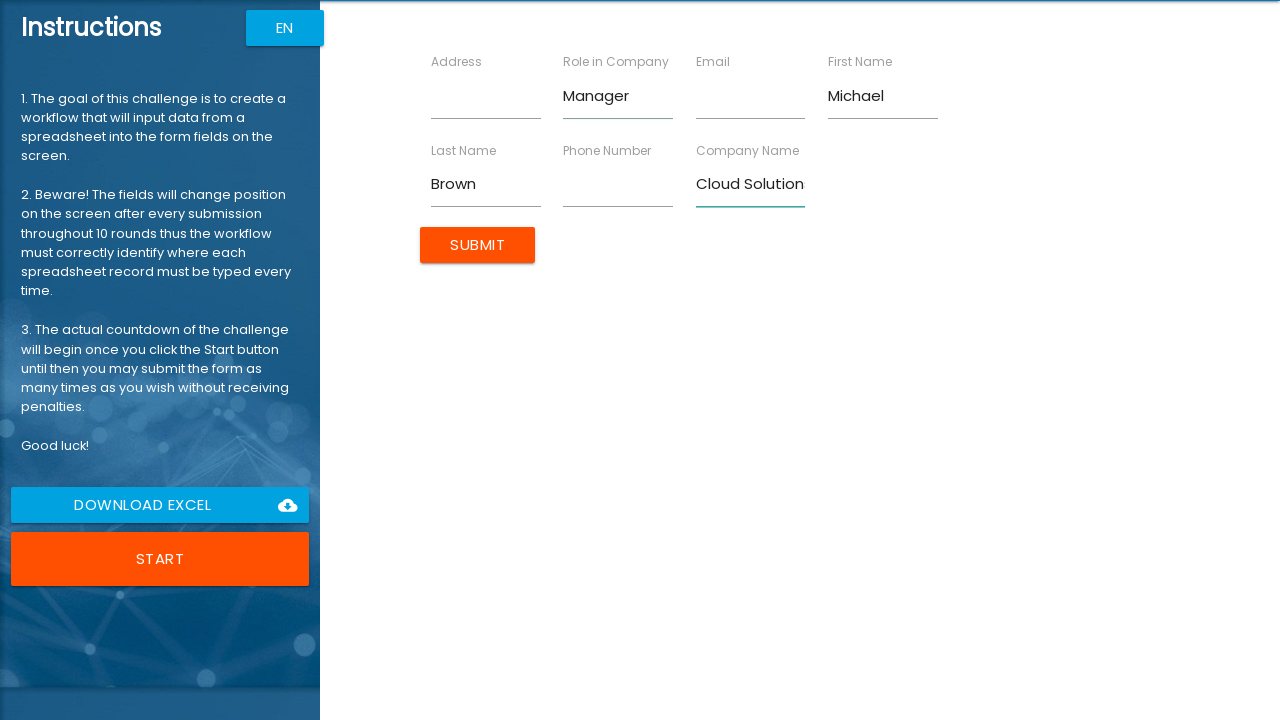

Filled address field with '789 Pine Rd' for Michael Brown on [ng-reflect-name="labelAddress"]
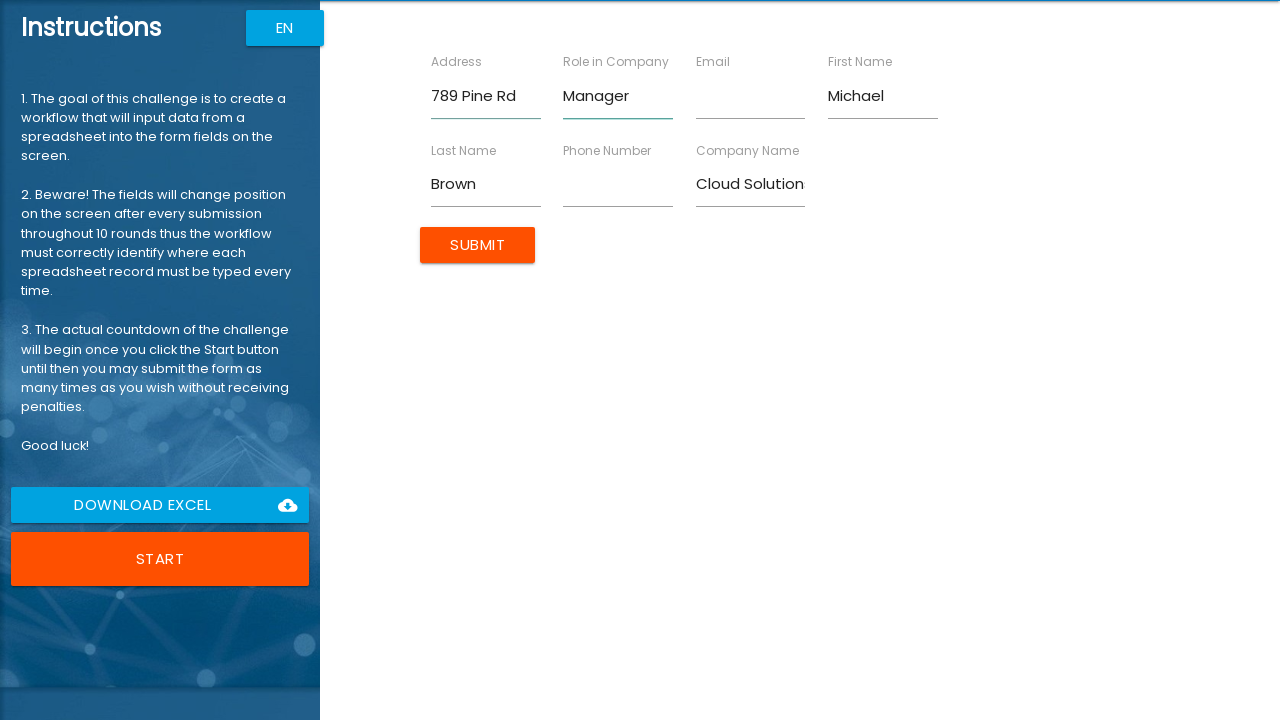

Filled email field with 'm.brown@example.com' for Michael Brown on [ng-reflect-name="labelEmail"]
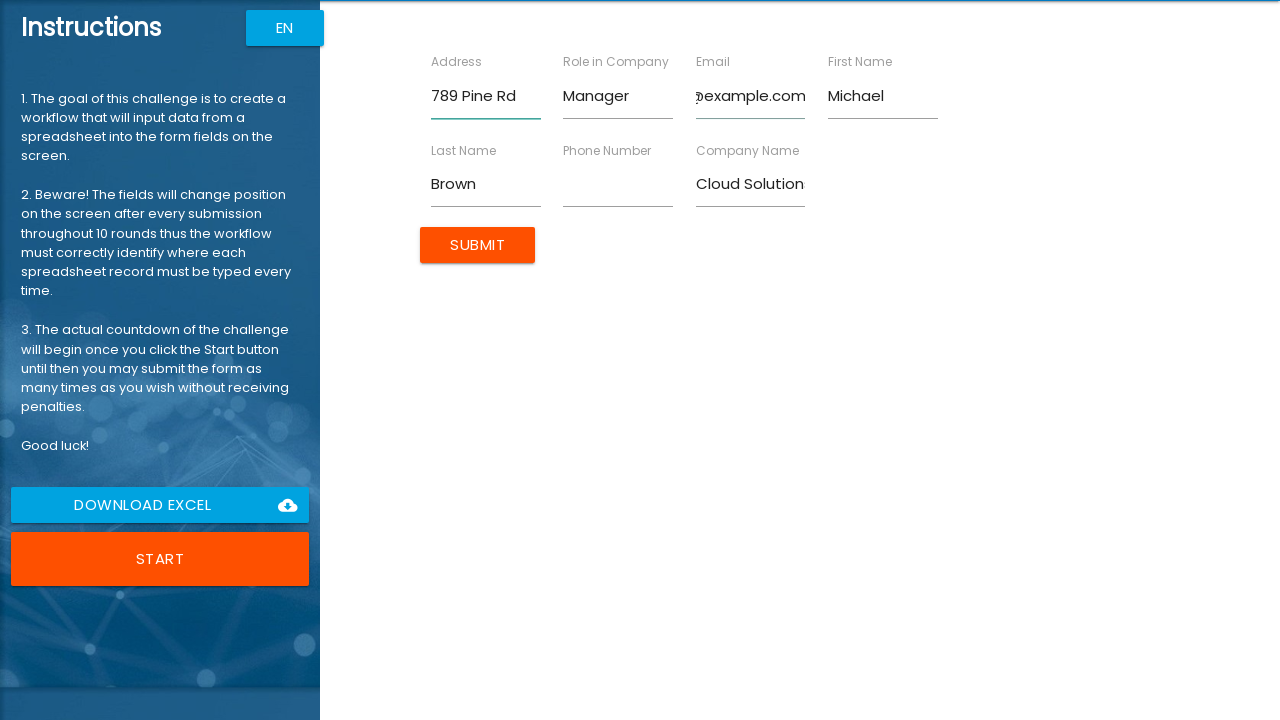

Filled phone field with '555-0103' for Michael Brown on [ng-reflect-name="labelPhone"]
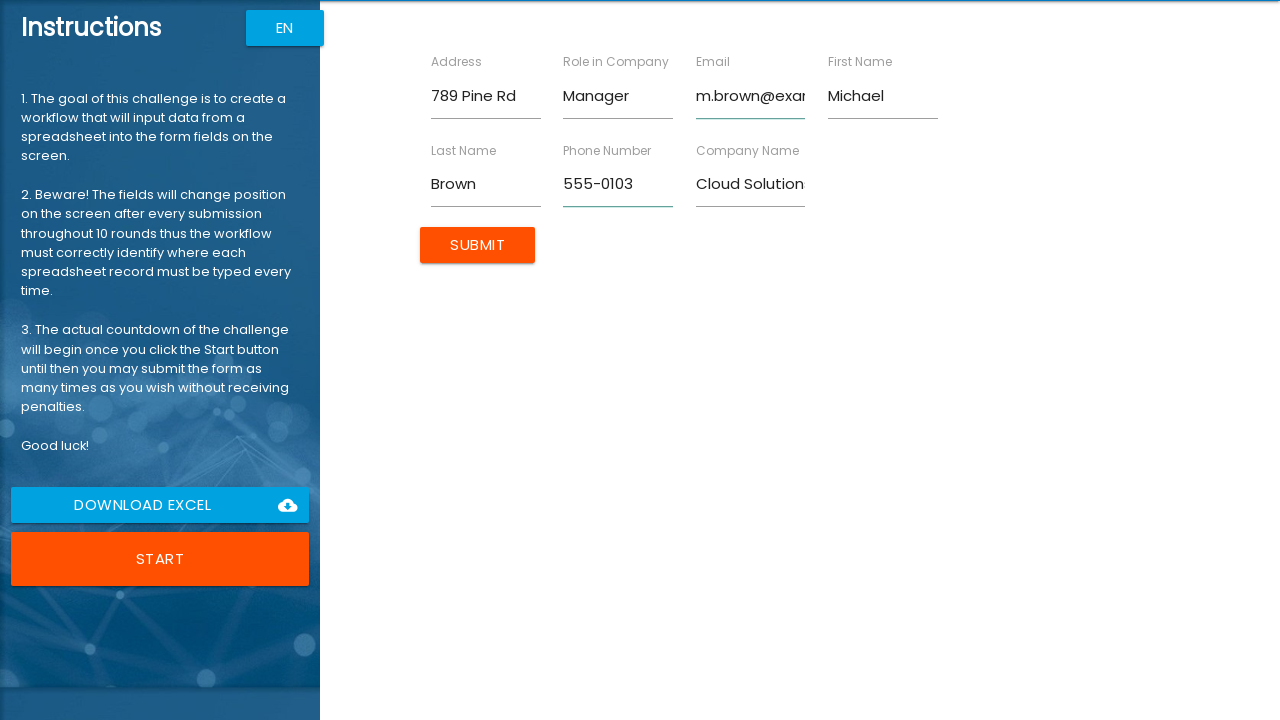

Submitted form for Michael Brown at (478, 245) on input[type="submit"]
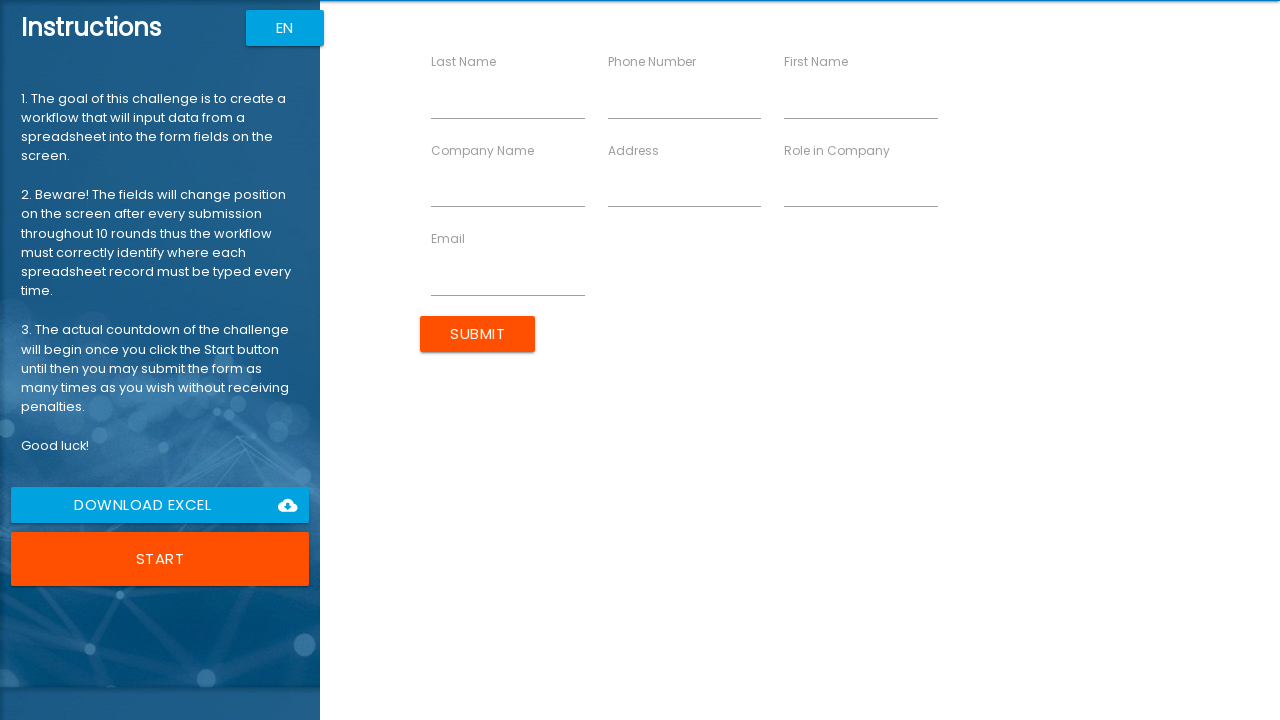

Waited 500ms for form to process
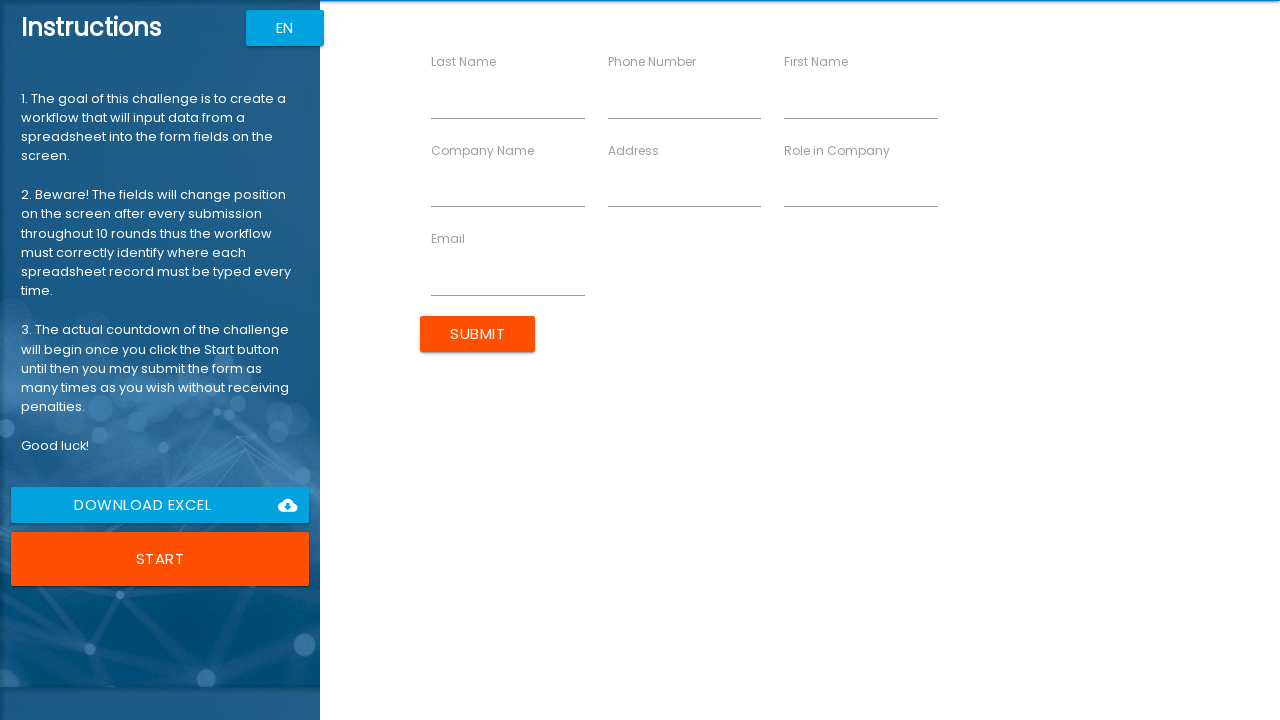

Filled firstName field with 'Emma' for Emma Davis on [ng-reflect-name="labelFirstName"]
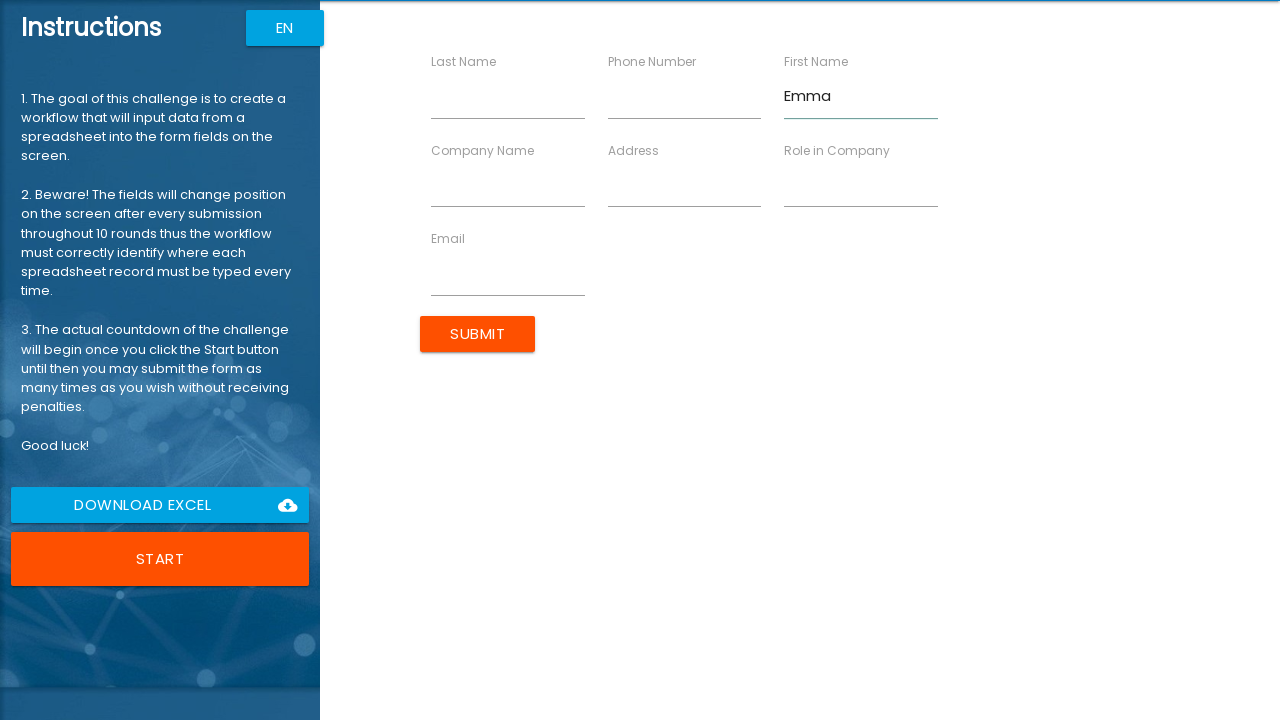

Filled lastName field with 'Davis' for Emma Davis on [ng-reflect-name="labelLastName"]
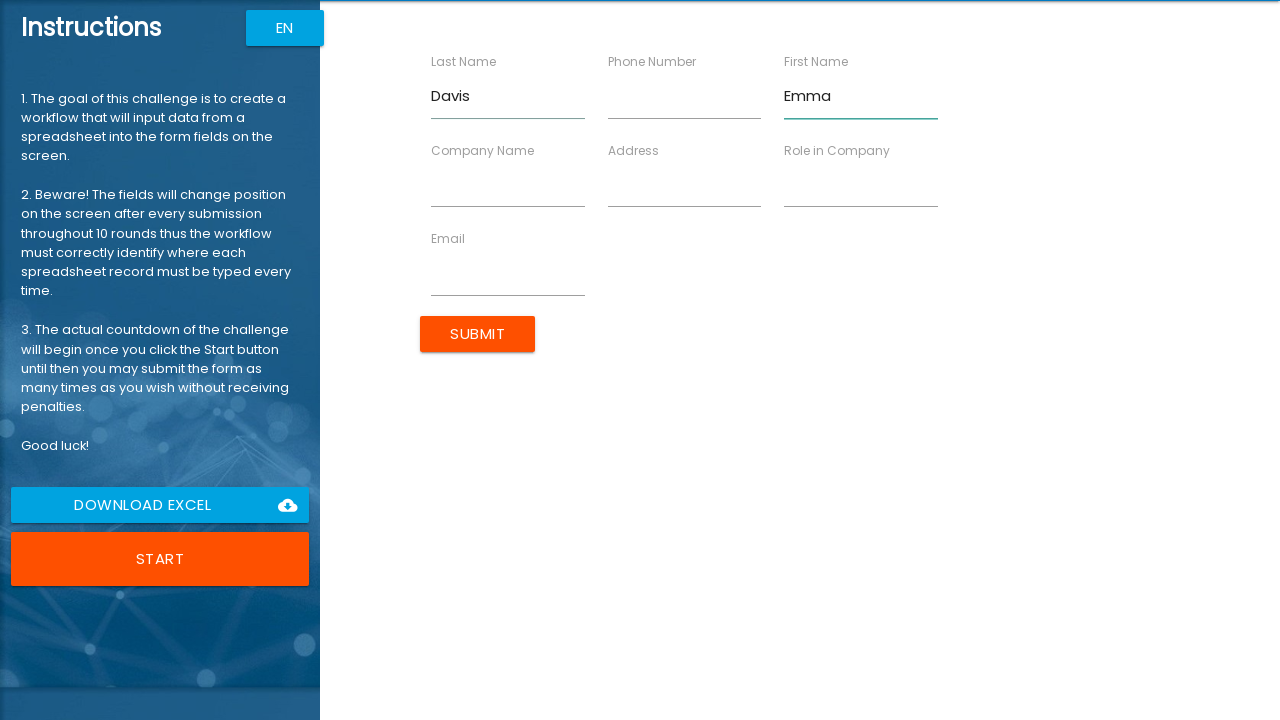

Filled company field with 'Web Services' for Emma Davis on [ng-reflect-name="labelCompanyName"]
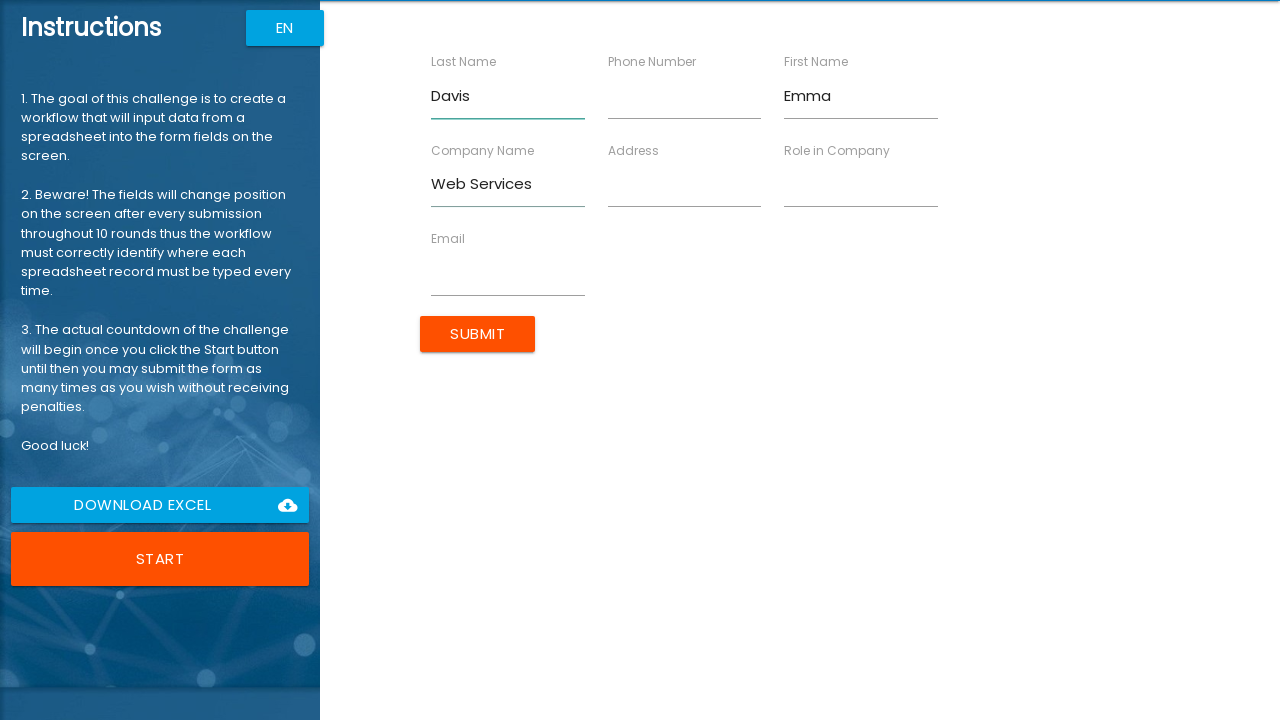

Filled role field with 'Designer' for Emma Davis on [ng-reflect-name="labelRole"]
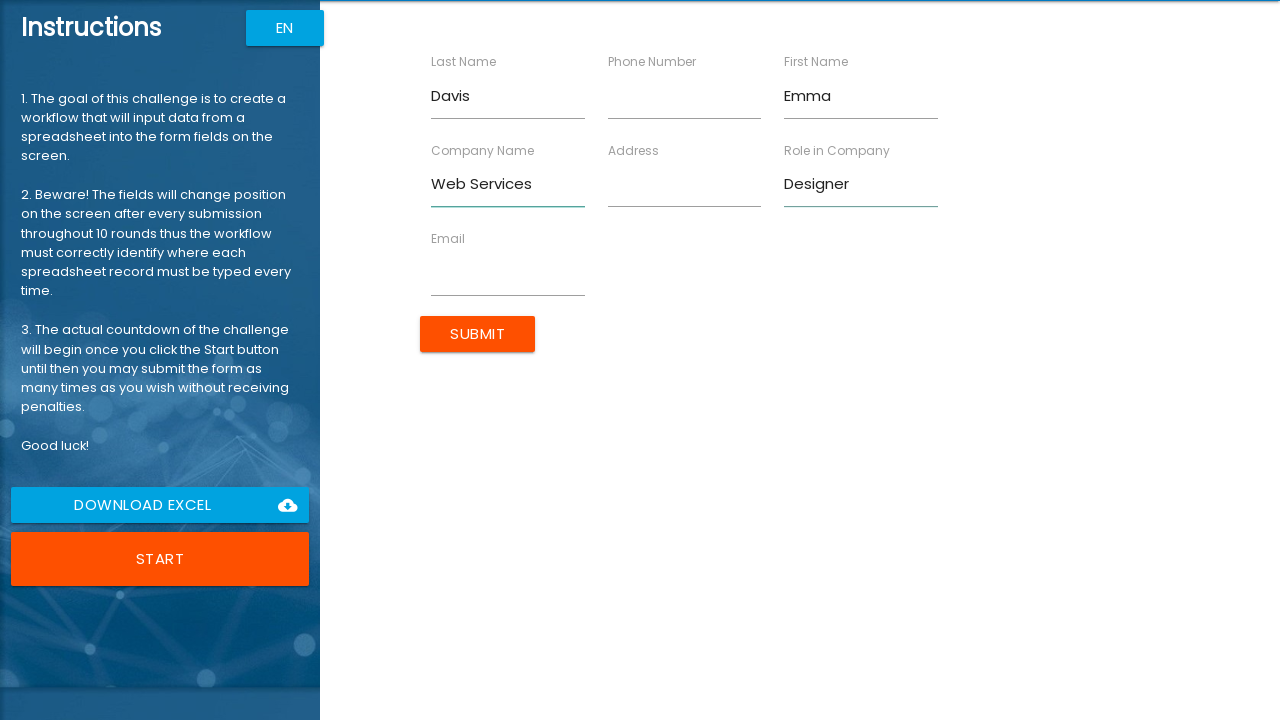

Filled address field with '321 Elm St' for Emma Davis on [ng-reflect-name="labelAddress"]
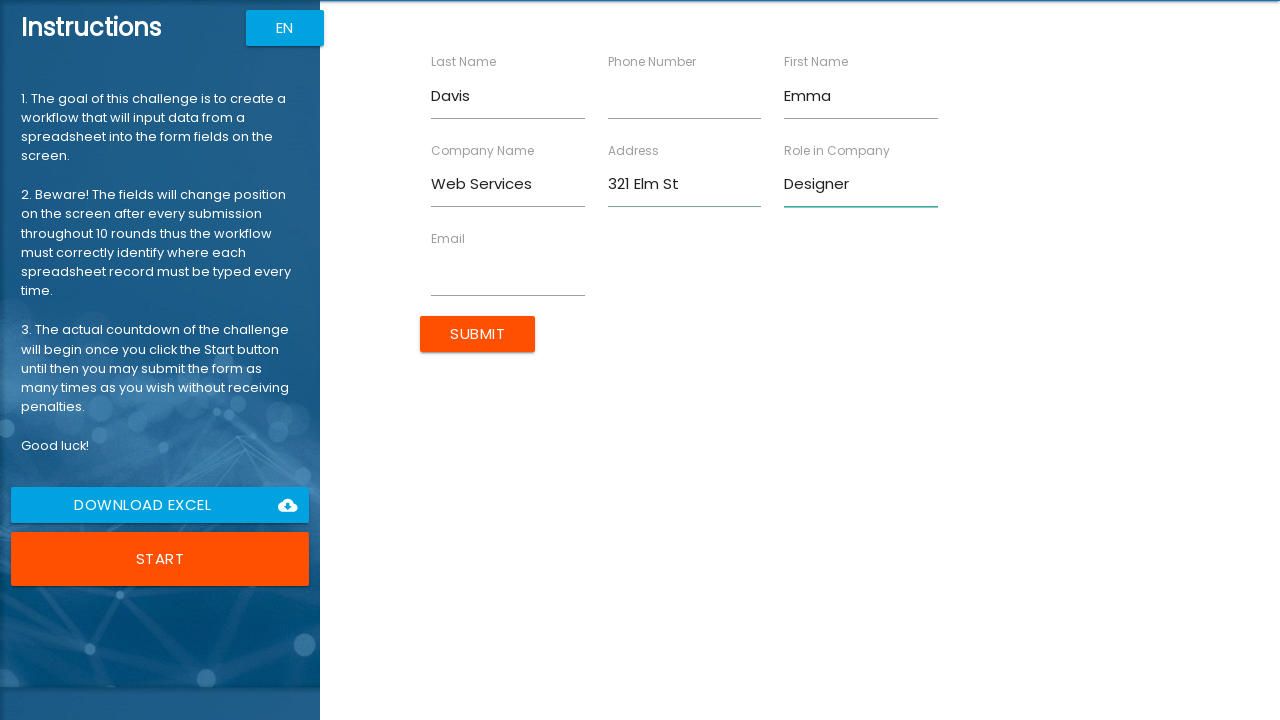

Filled email field with 'emma.d@example.com' for Emma Davis on [ng-reflect-name="labelEmail"]
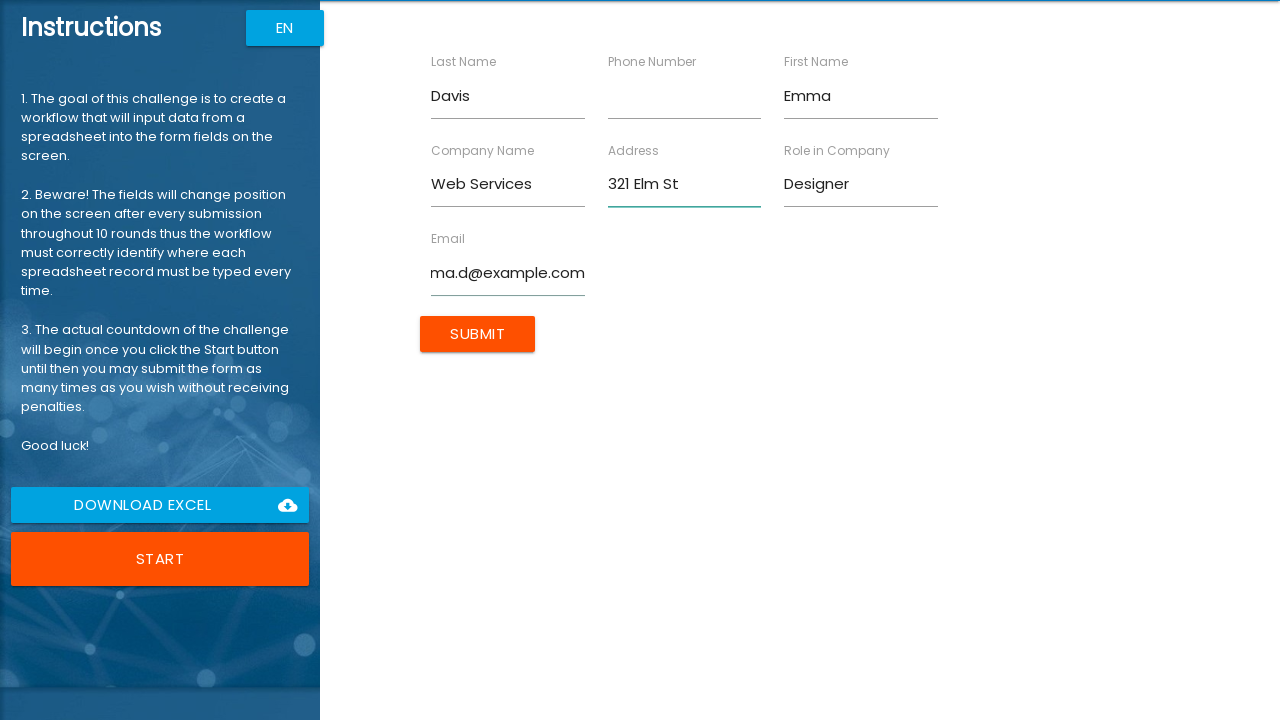

Filled phone field with '555-0104' for Emma Davis on [ng-reflect-name="labelPhone"]
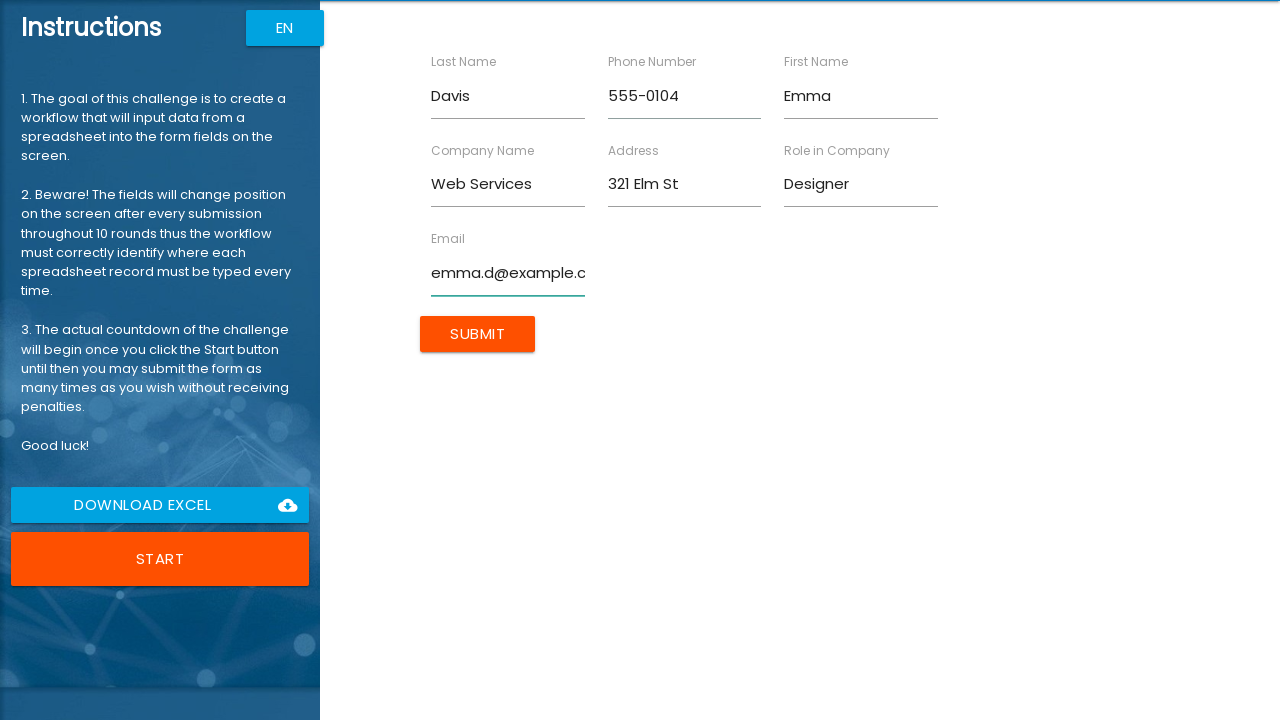

Submitted form for Emma Davis at (478, 334) on input[type="submit"]
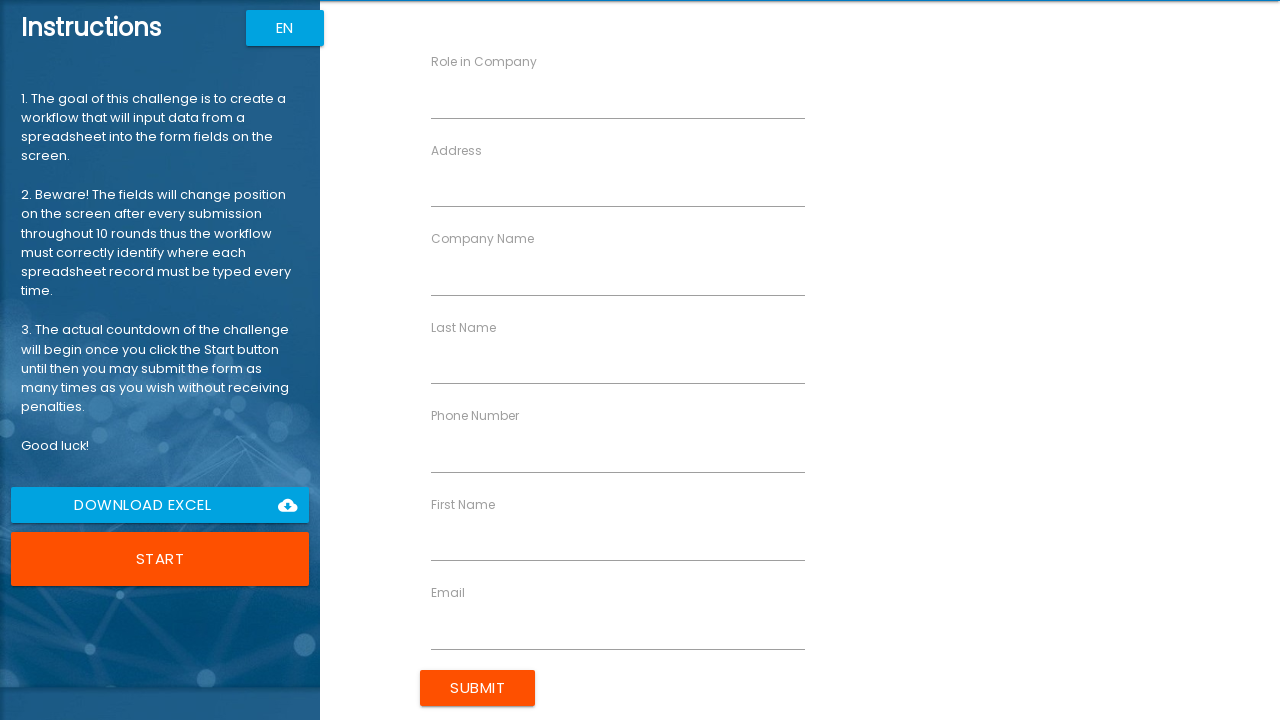

Waited 500ms for form to process
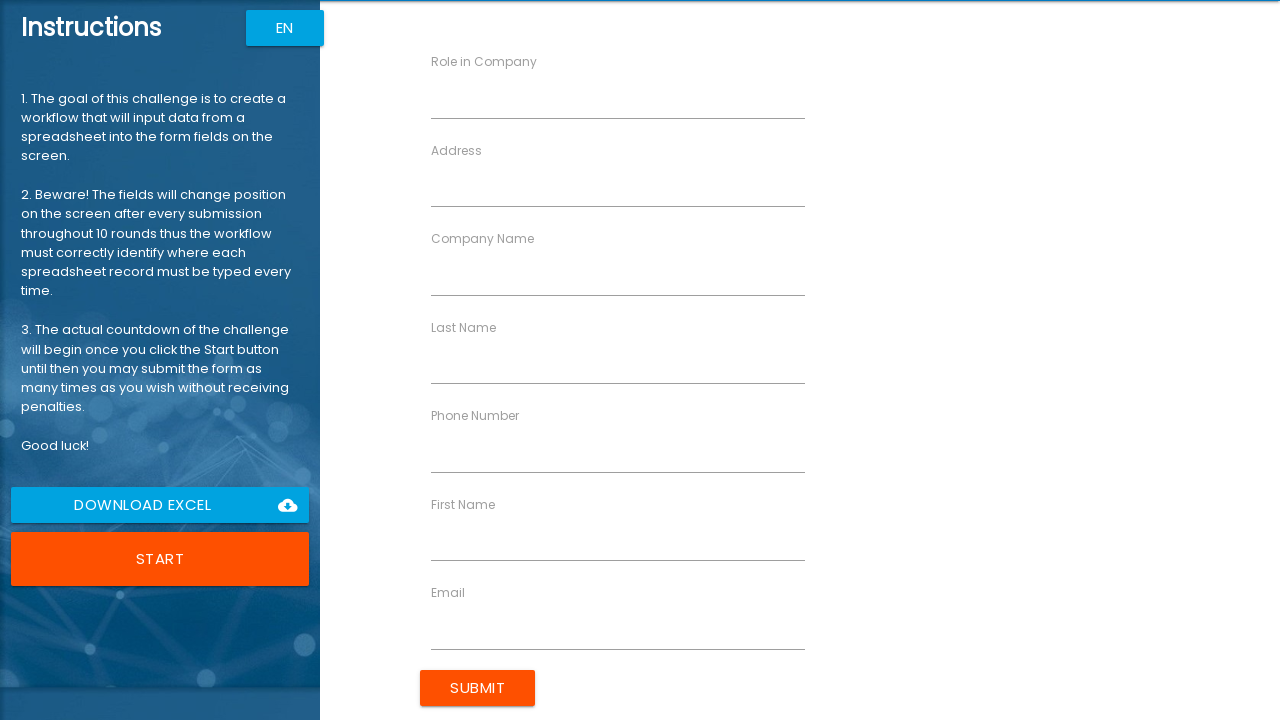

Filled firstName field with 'Robert' for Robert Wilson on [ng-reflect-name="labelFirstName"]
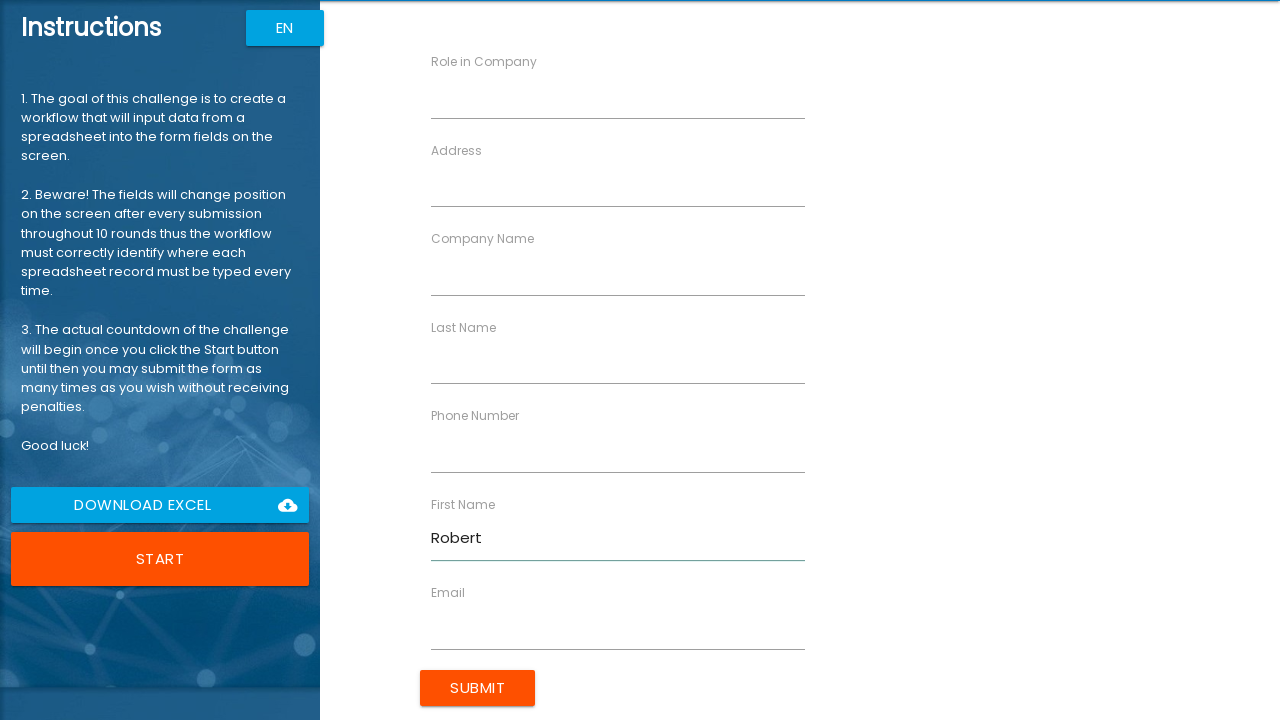

Filled lastName field with 'Wilson' for Robert Wilson on [ng-reflect-name="labelLastName"]
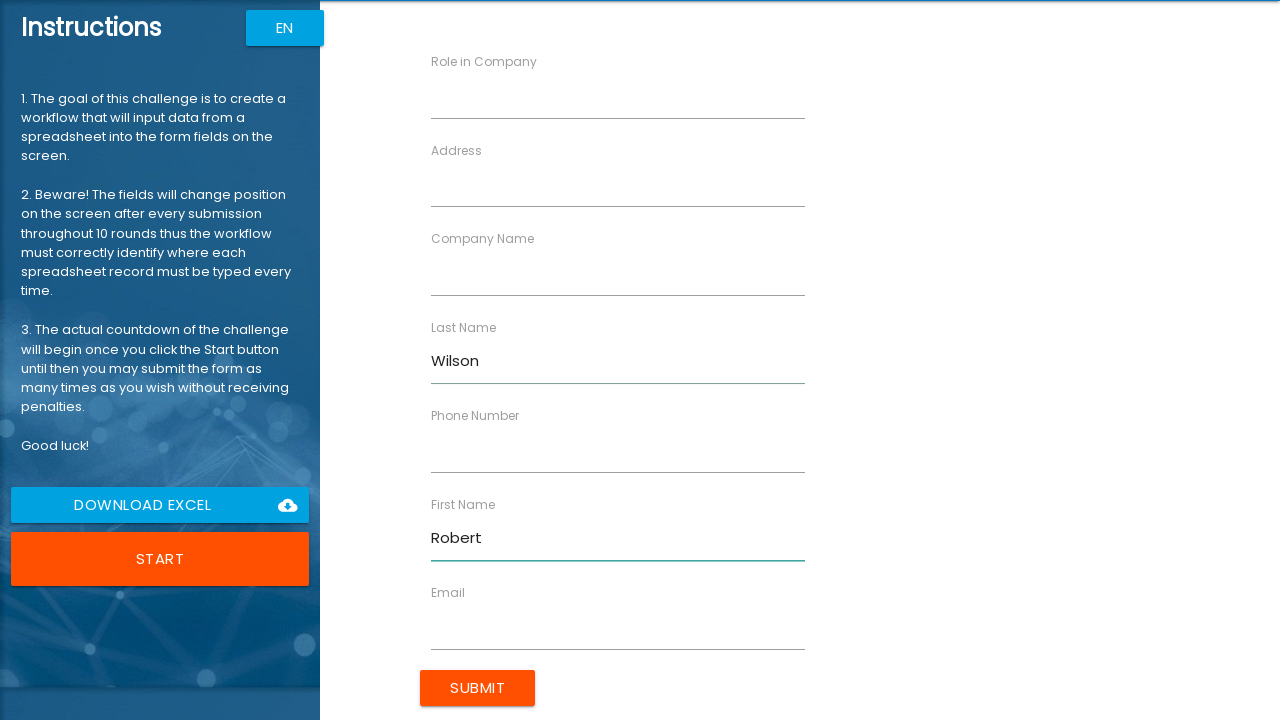

Filled company field with 'App Development' for Robert Wilson on [ng-reflect-name="labelCompanyName"]
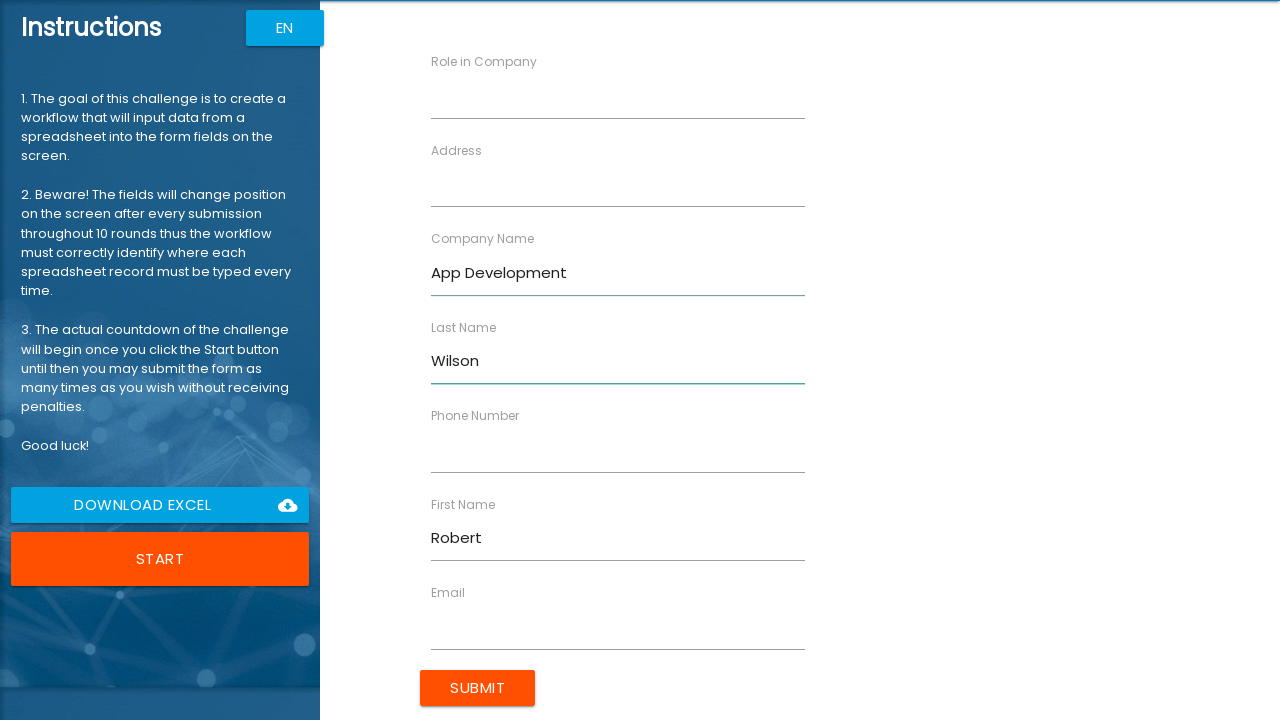

Filled role field with 'Engineer' for Robert Wilson on [ng-reflect-name="labelRole"]
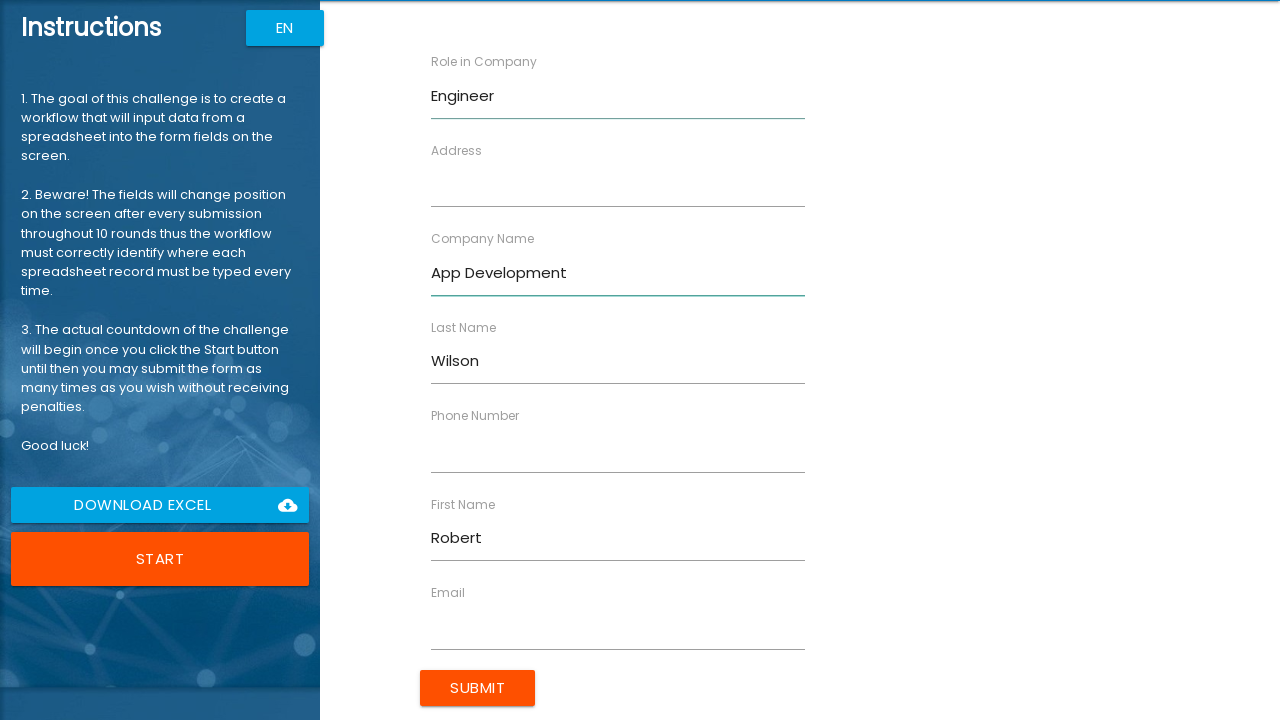

Filled address field with '654 Maple Dr' for Robert Wilson on [ng-reflect-name="labelAddress"]
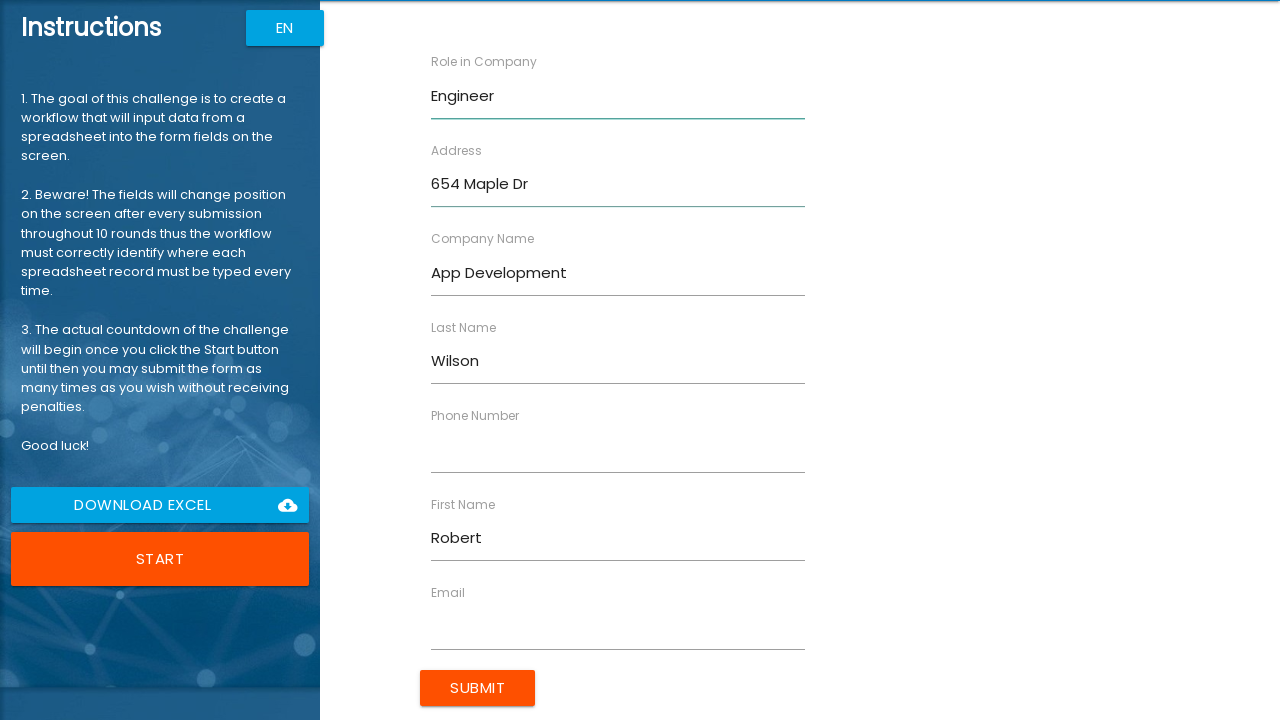

Filled email field with 'r.wilson@example.com' for Robert Wilson on [ng-reflect-name="labelEmail"]
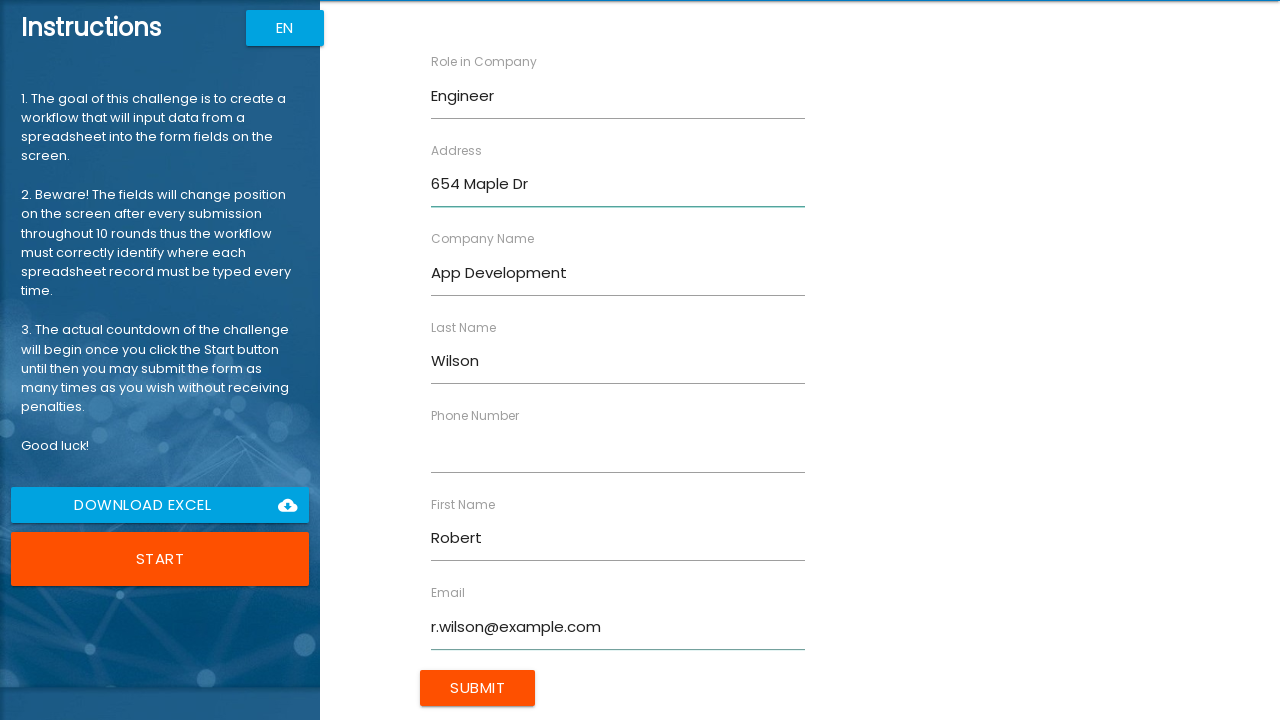

Filled phone field with '555-0105' for Robert Wilson on [ng-reflect-name="labelPhone"]
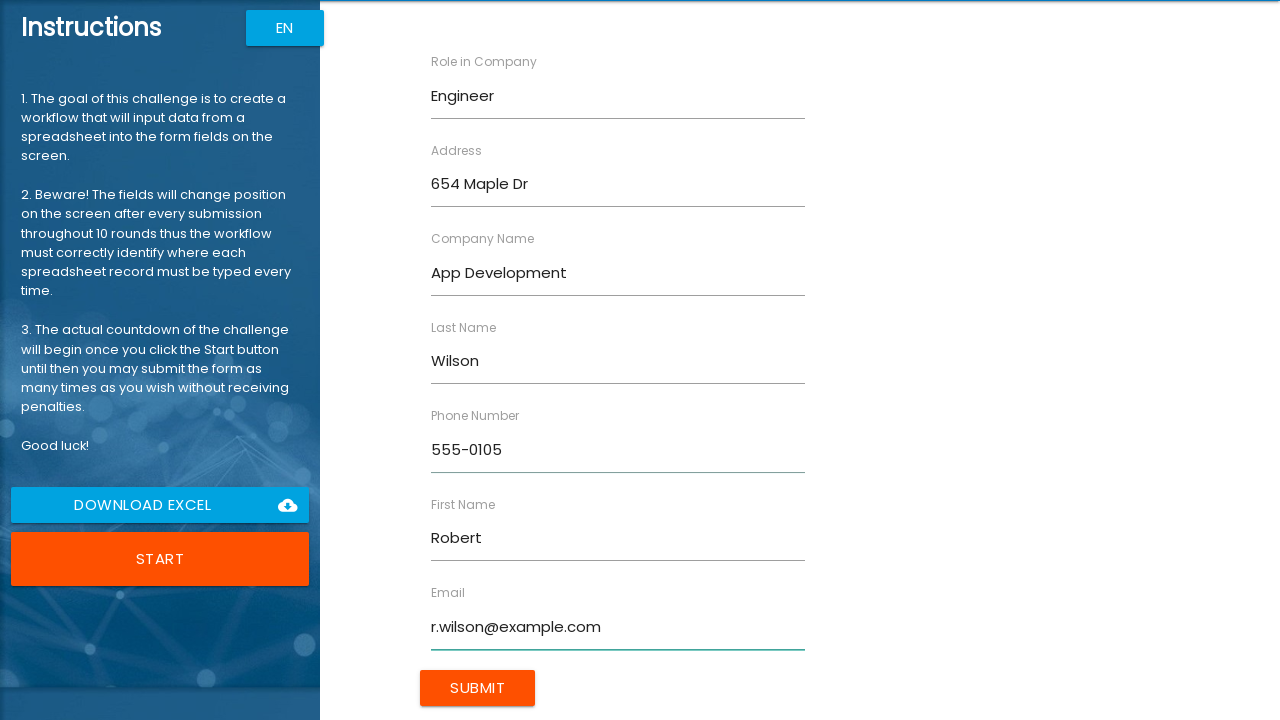

Submitted form for Robert Wilson at (478, 688) on input[type="submit"]
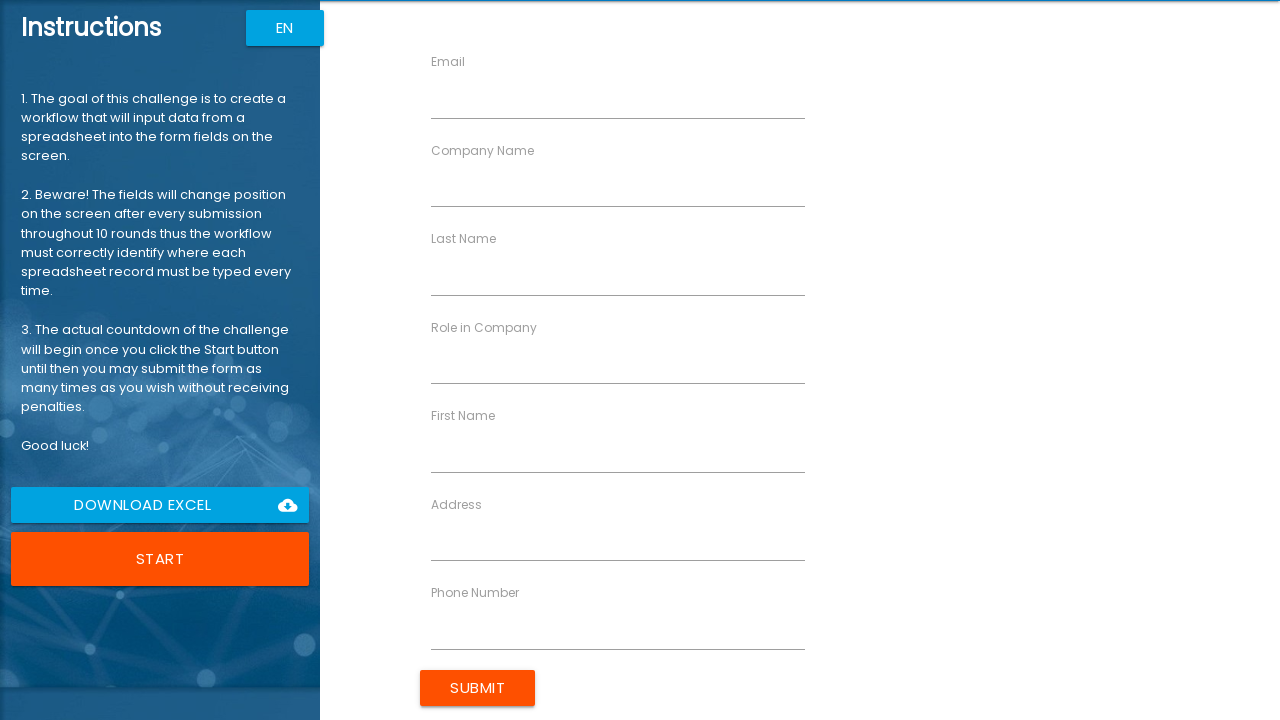

Waited 500ms for form to process
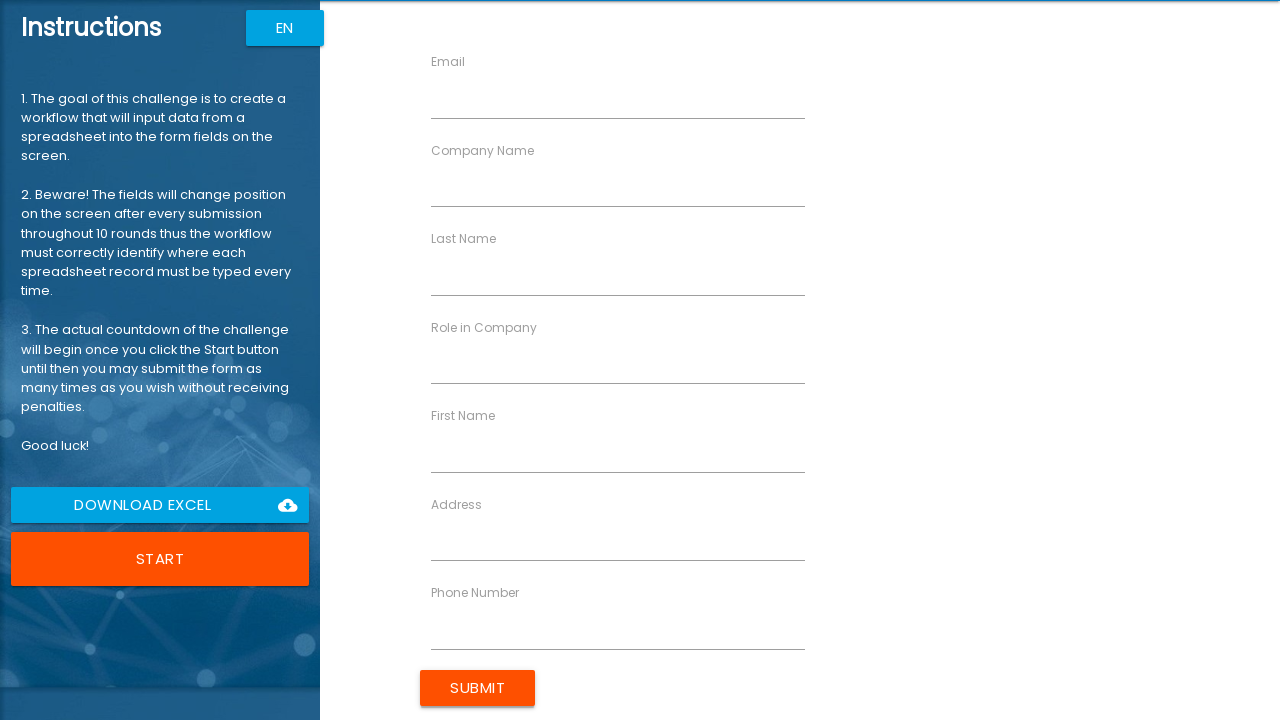

Filled firstName field with 'Lisa' for Lisa Martinez on [ng-reflect-name="labelFirstName"]
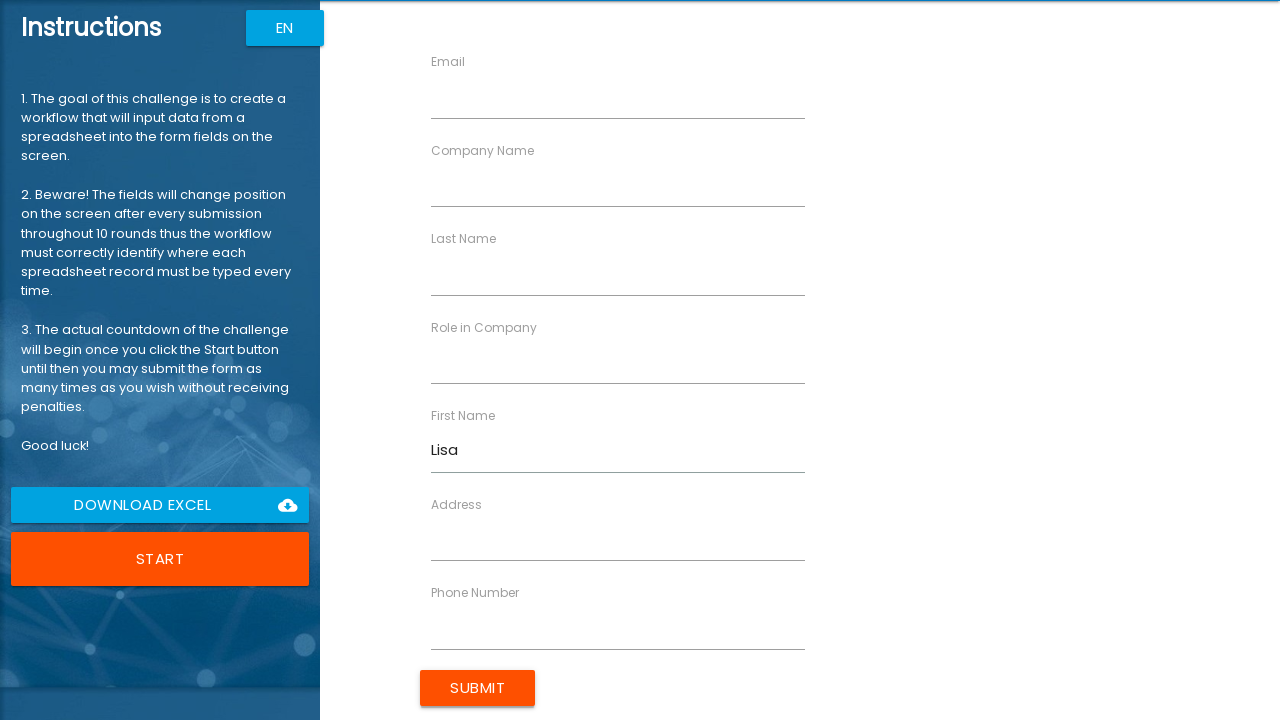

Filled lastName field with 'Martinez' for Lisa Martinez on [ng-reflect-name="labelLastName"]
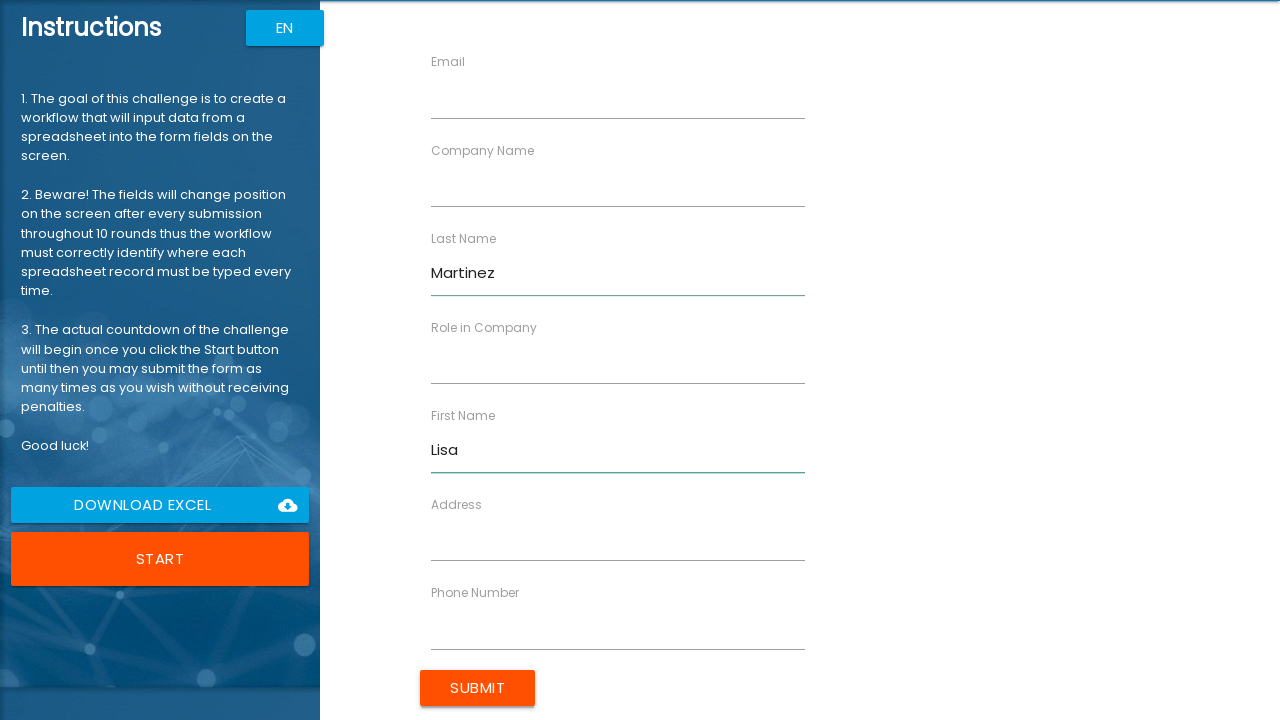

Filled company field with 'Digital Marketing' for Lisa Martinez on [ng-reflect-name="labelCompanyName"]
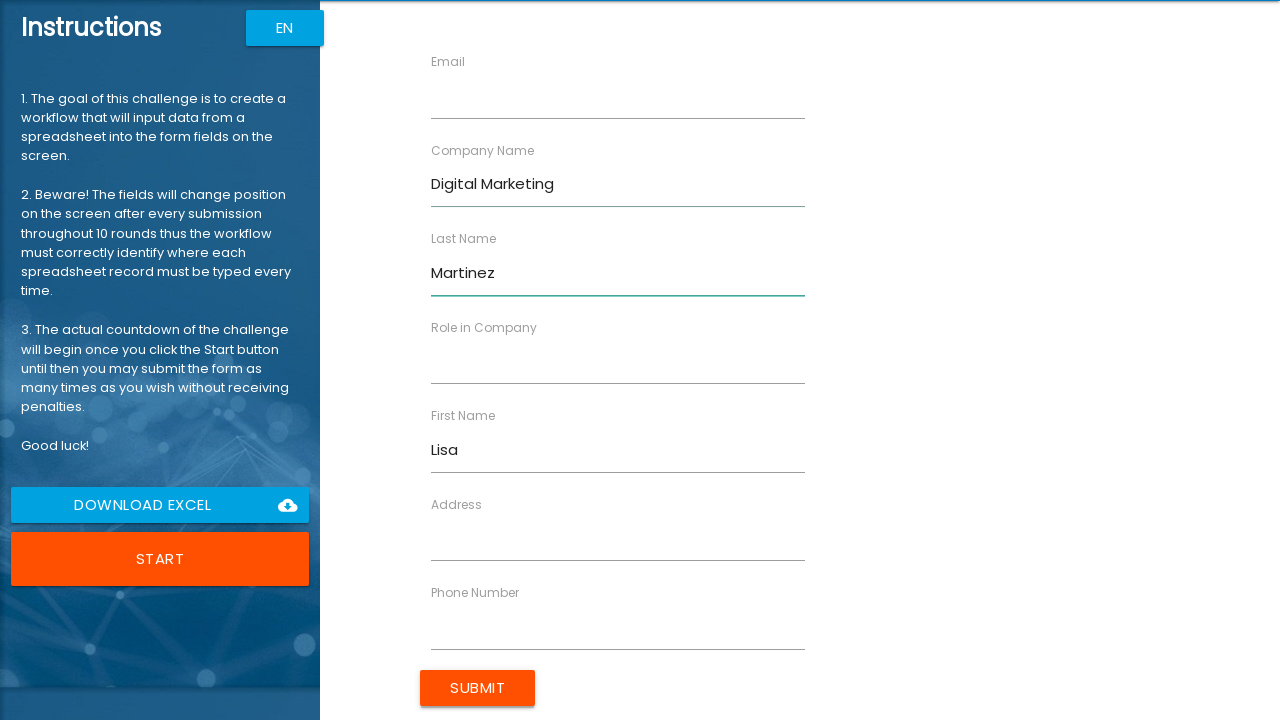

Filled role field with 'Consultant' for Lisa Martinez on [ng-reflect-name="labelRole"]
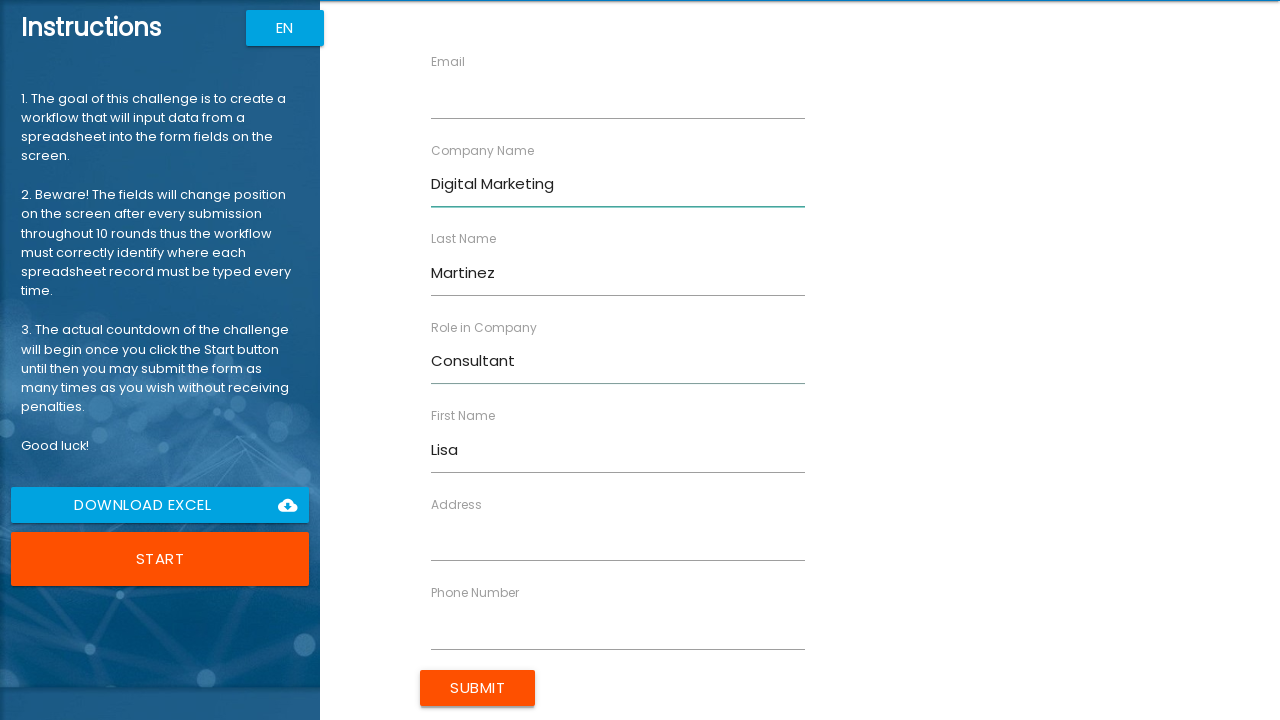

Filled address field with '987 Cedar Ln' for Lisa Martinez on [ng-reflect-name="labelAddress"]
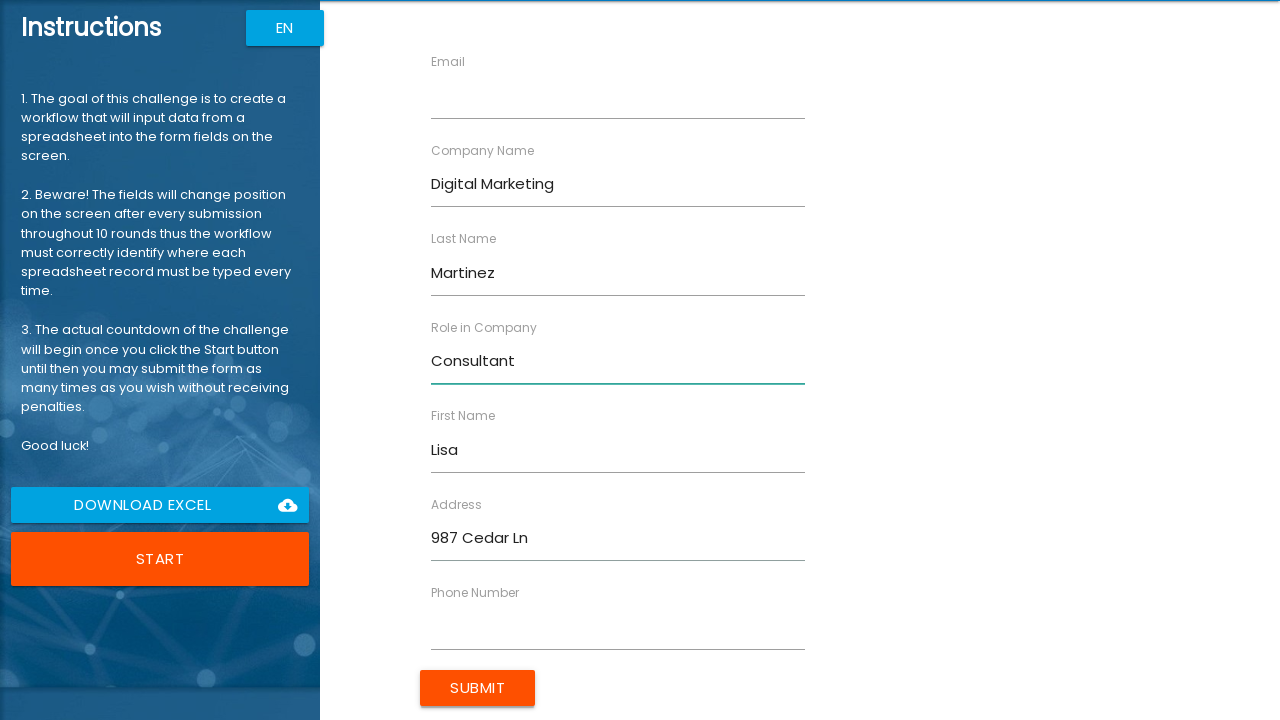

Filled email field with 'lisa.m@example.com' for Lisa Martinez on [ng-reflect-name="labelEmail"]
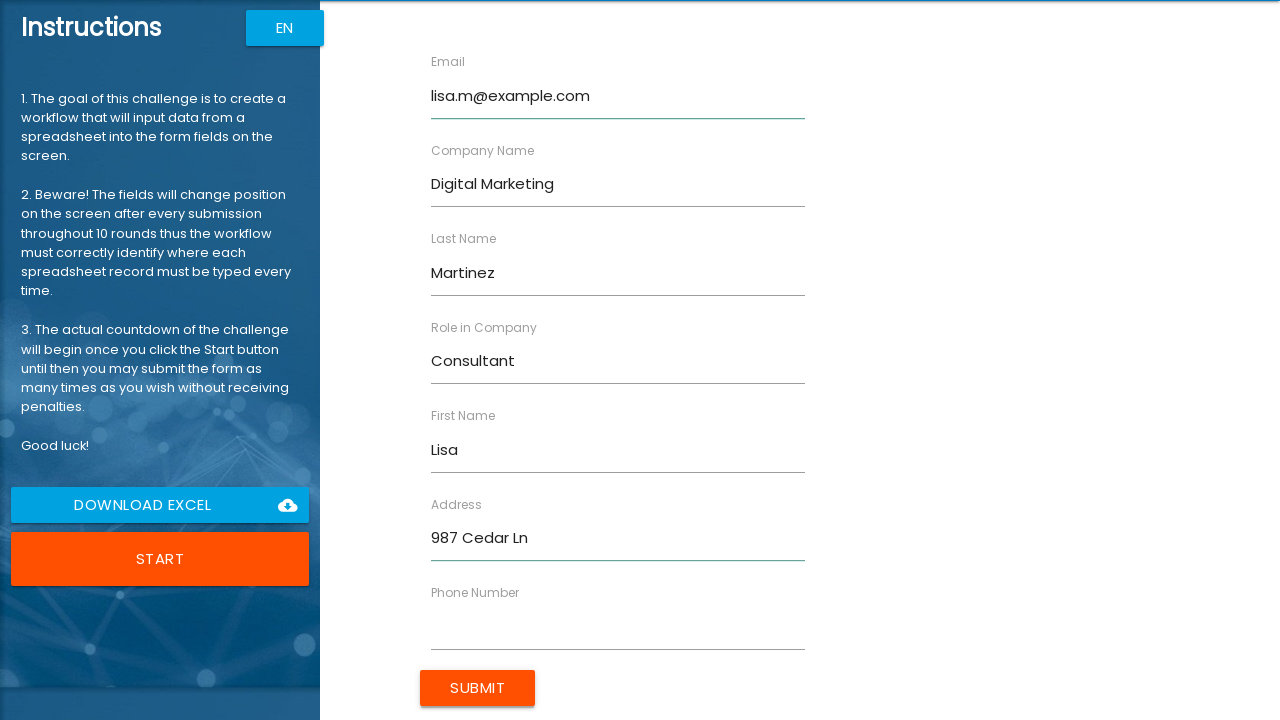

Filled phone field with '555-0106' for Lisa Martinez on [ng-reflect-name="labelPhone"]
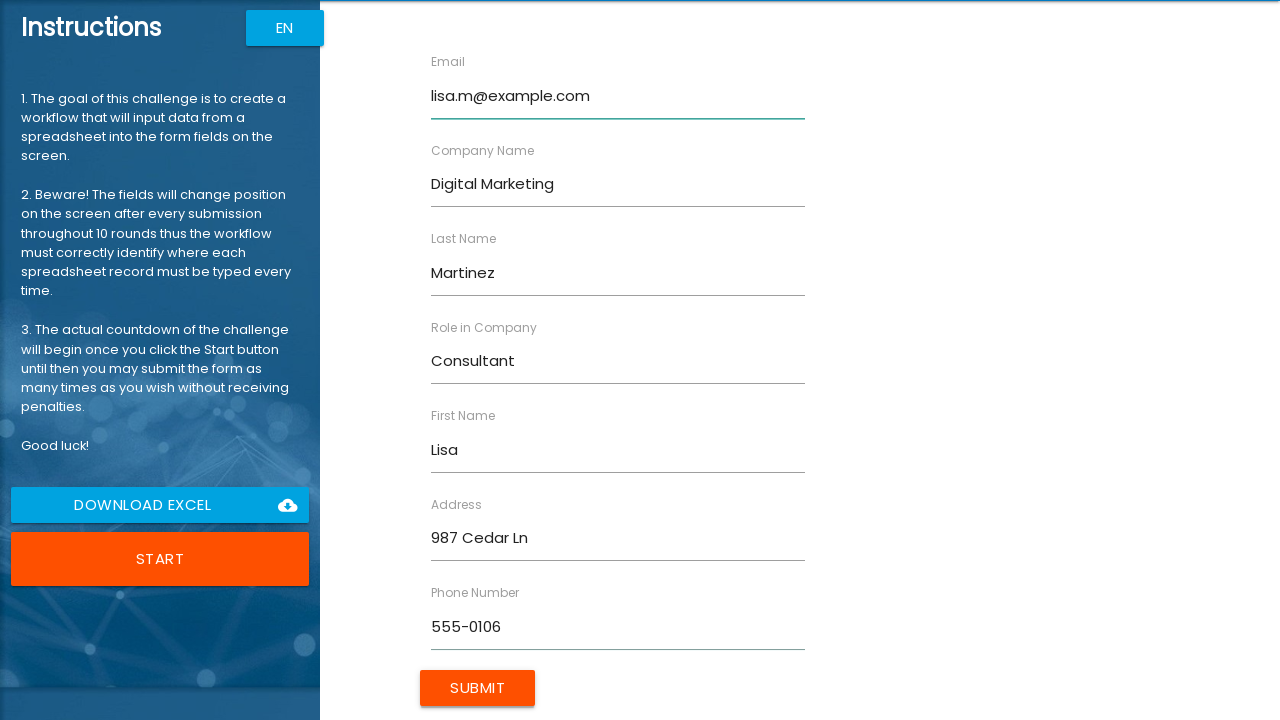

Submitted form for Lisa Martinez at (478, 688) on input[type="submit"]
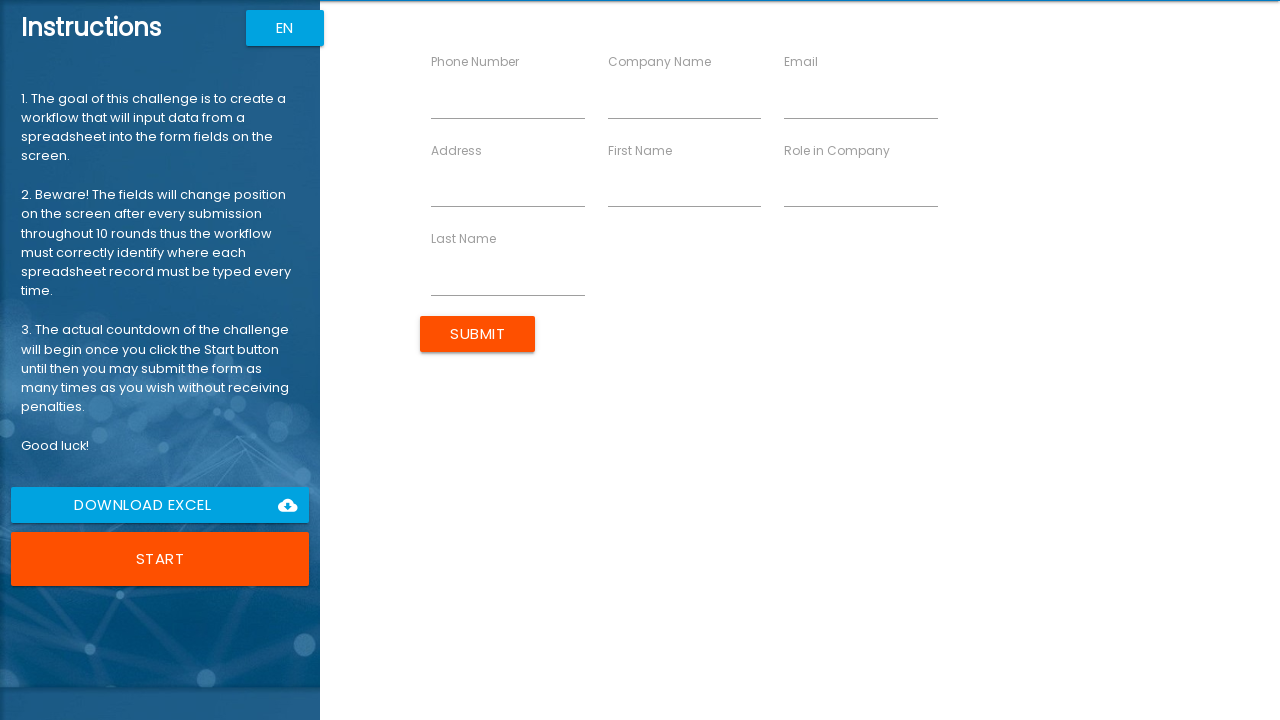

Waited 500ms for form to process
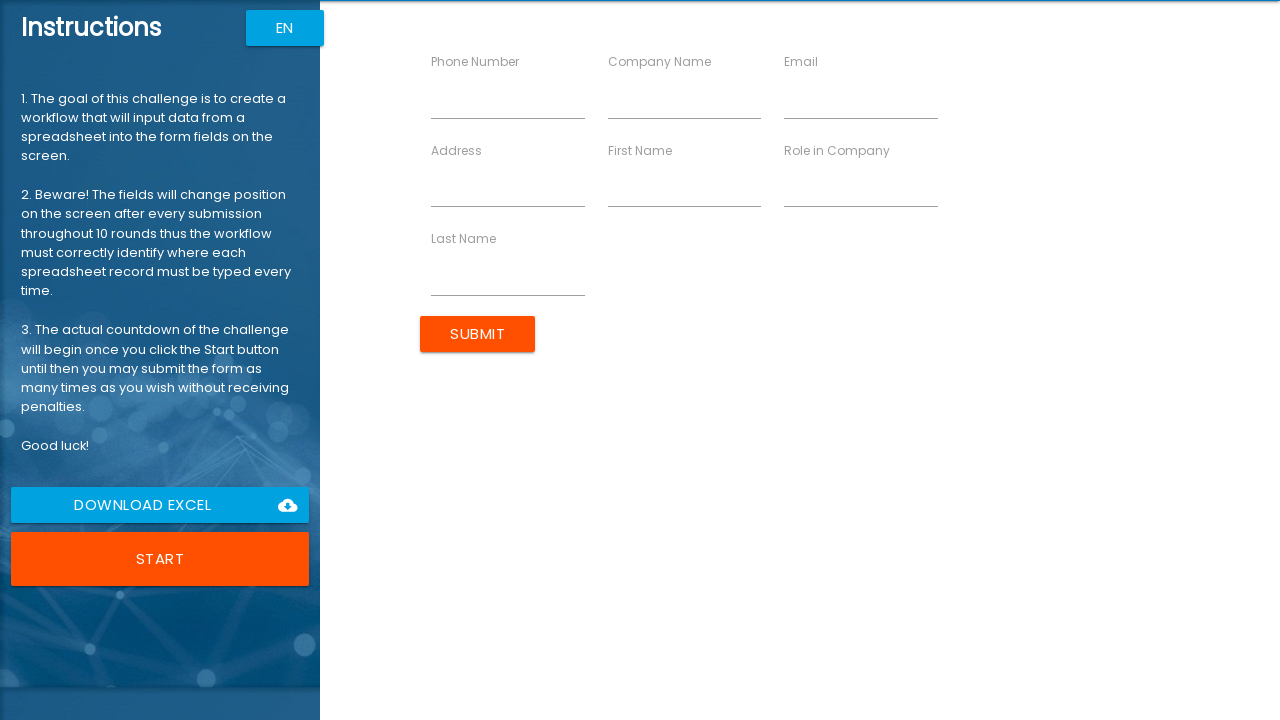

Filled firstName field with 'James' for James Anderson on [ng-reflect-name="labelFirstName"]
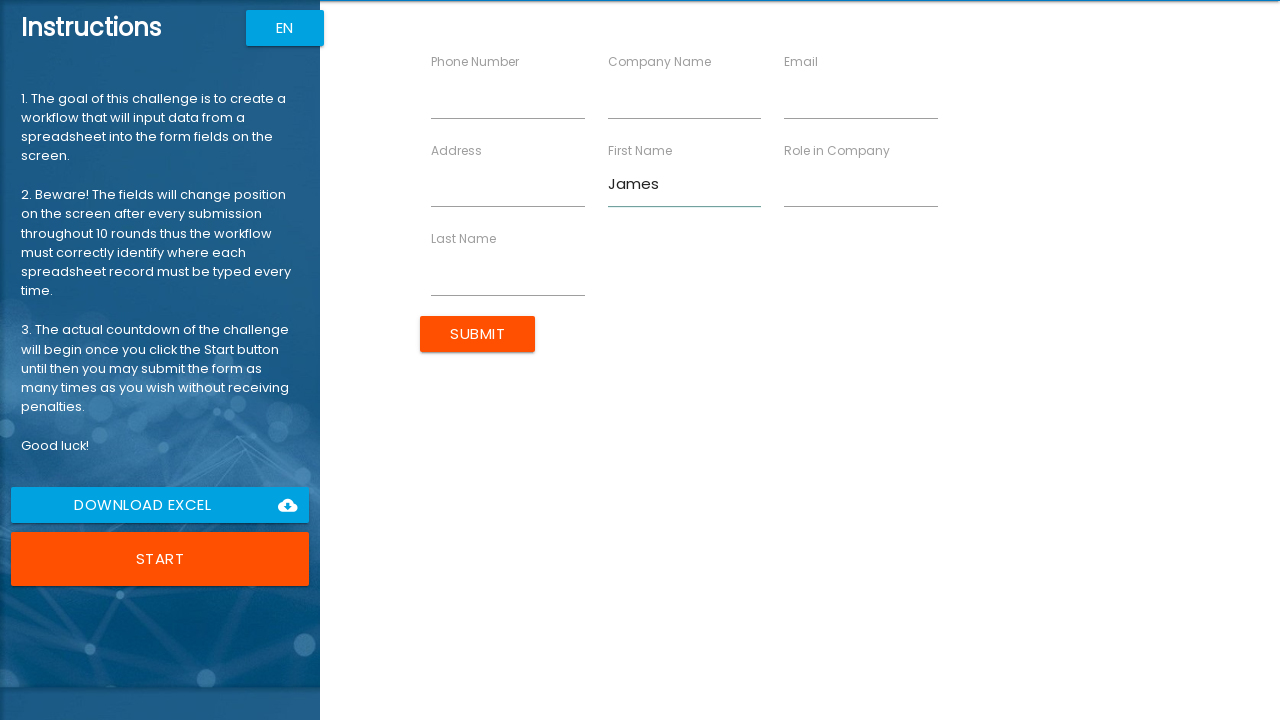

Filled lastName field with 'Anderson' for James Anderson on [ng-reflect-name="labelLastName"]
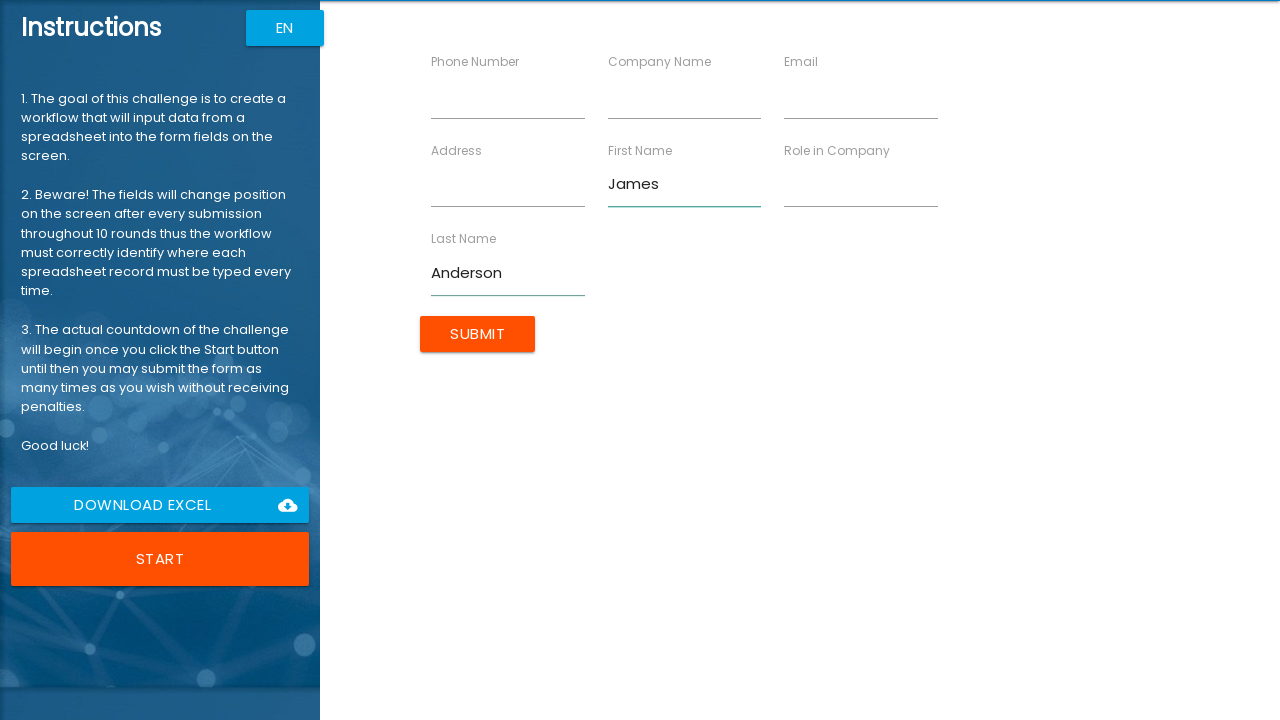

Filled company field with 'IT Solutions' for James Anderson on [ng-reflect-name="labelCompanyName"]
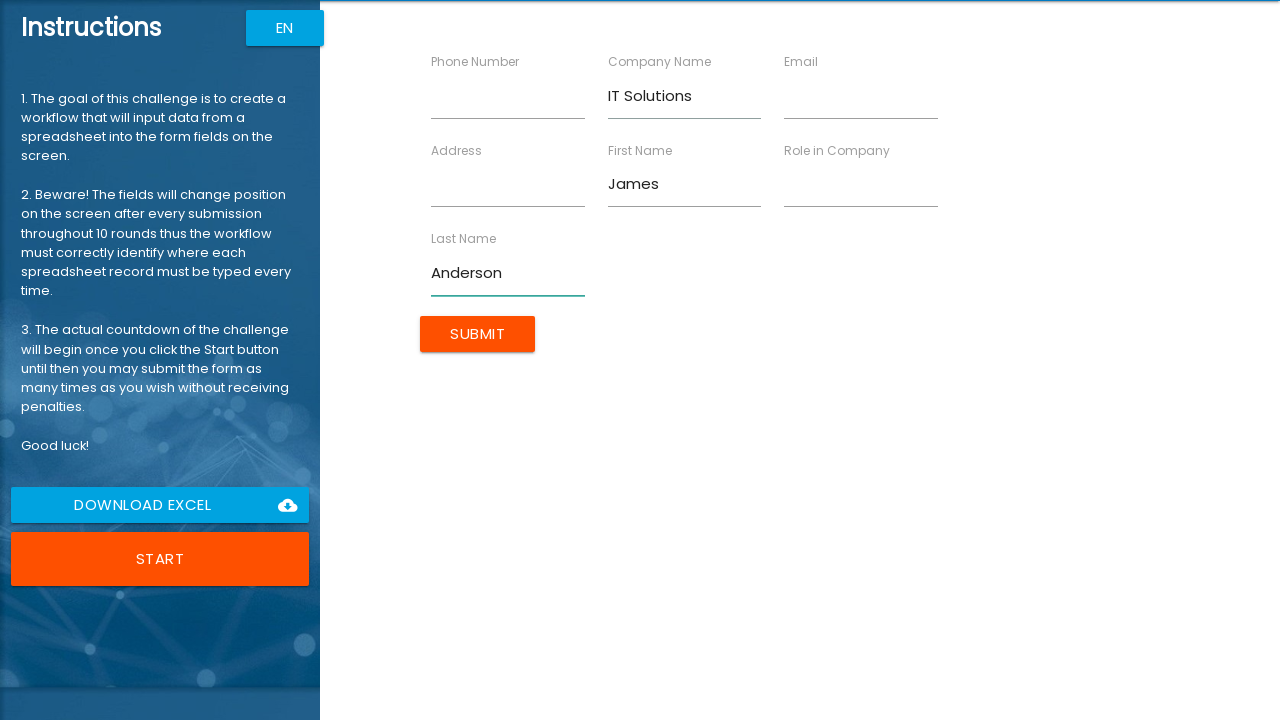

Filled role field with 'Architect' for James Anderson on [ng-reflect-name="labelRole"]
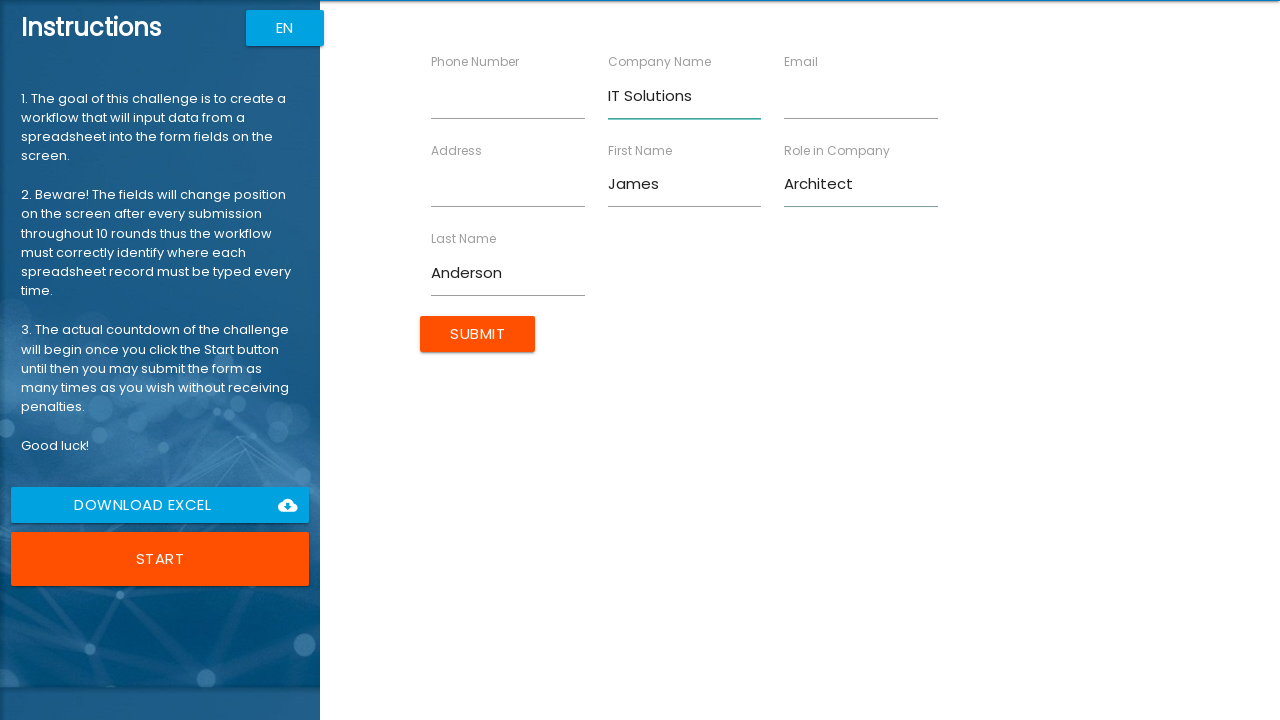

Filled address field with '147 Birch Way' for James Anderson on [ng-reflect-name="labelAddress"]
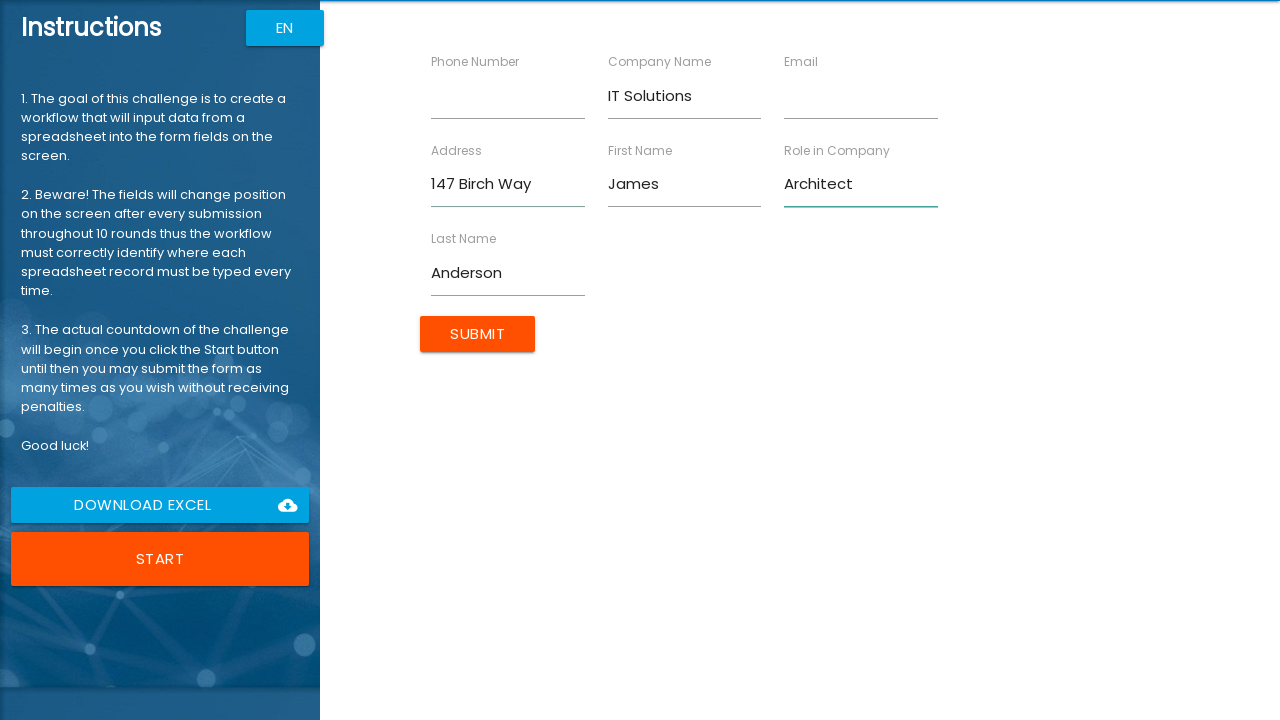

Filled email field with 'james.a@example.com' for James Anderson on [ng-reflect-name="labelEmail"]
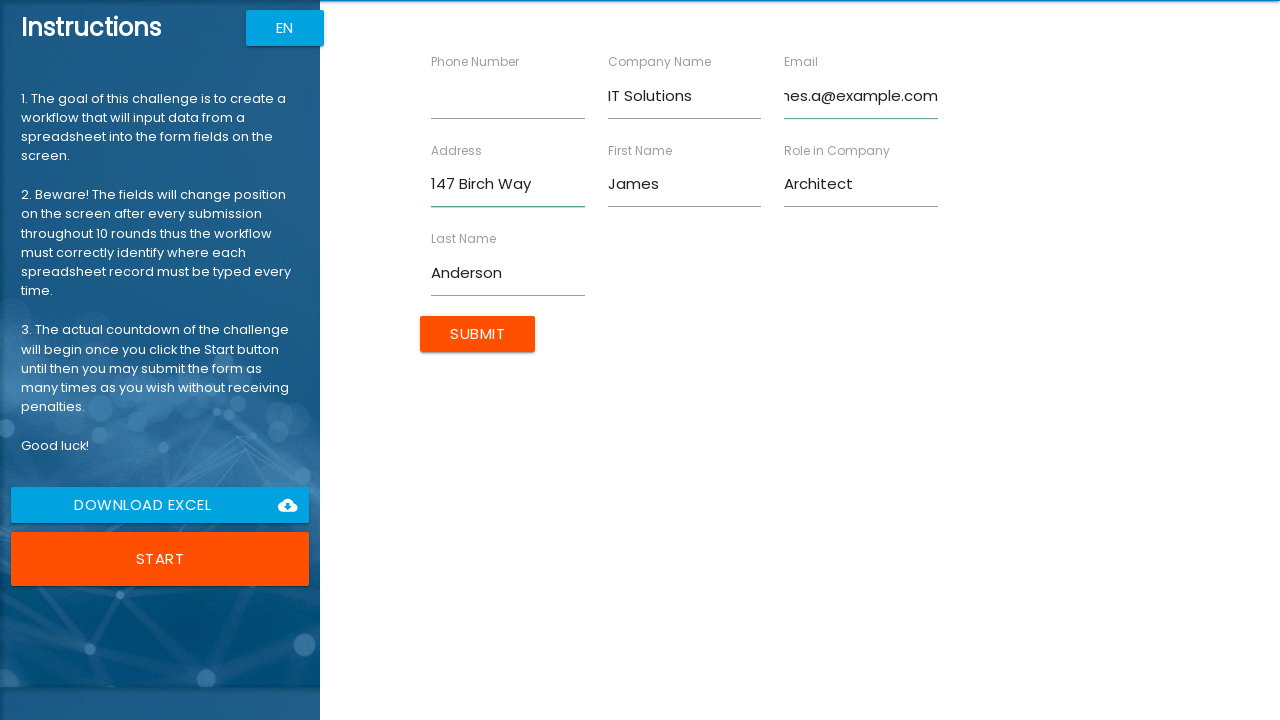

Filled phone field with '555-0107' for James Anderson on [ng-reflect-name="labelPhone"]
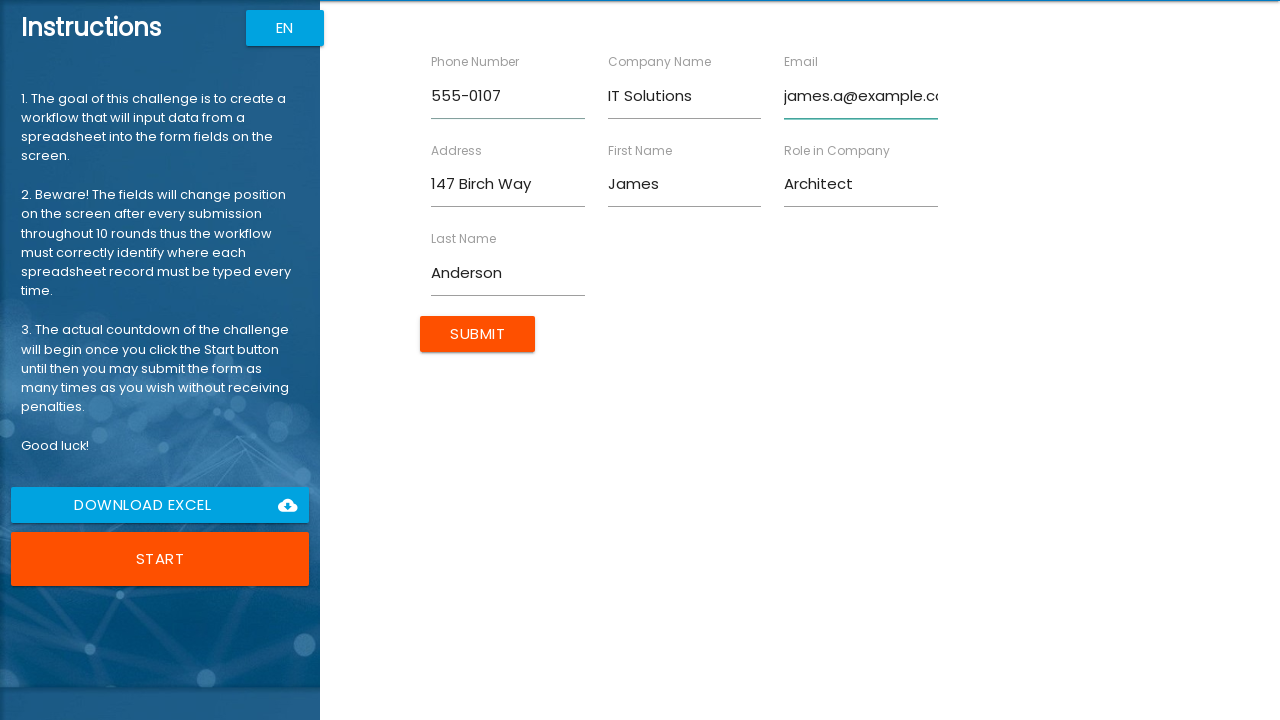

Submitted form for James Anderson at (478, 334) on input[type="submit"]
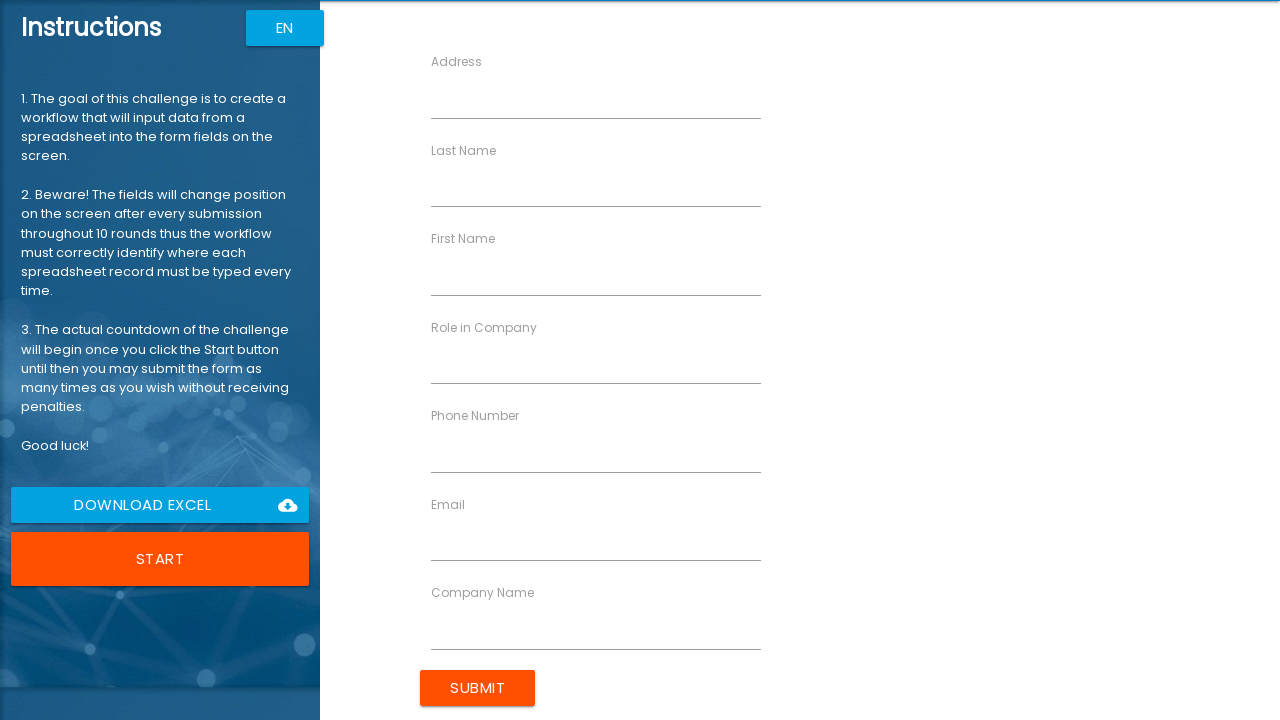

Waited 500ms for form to process
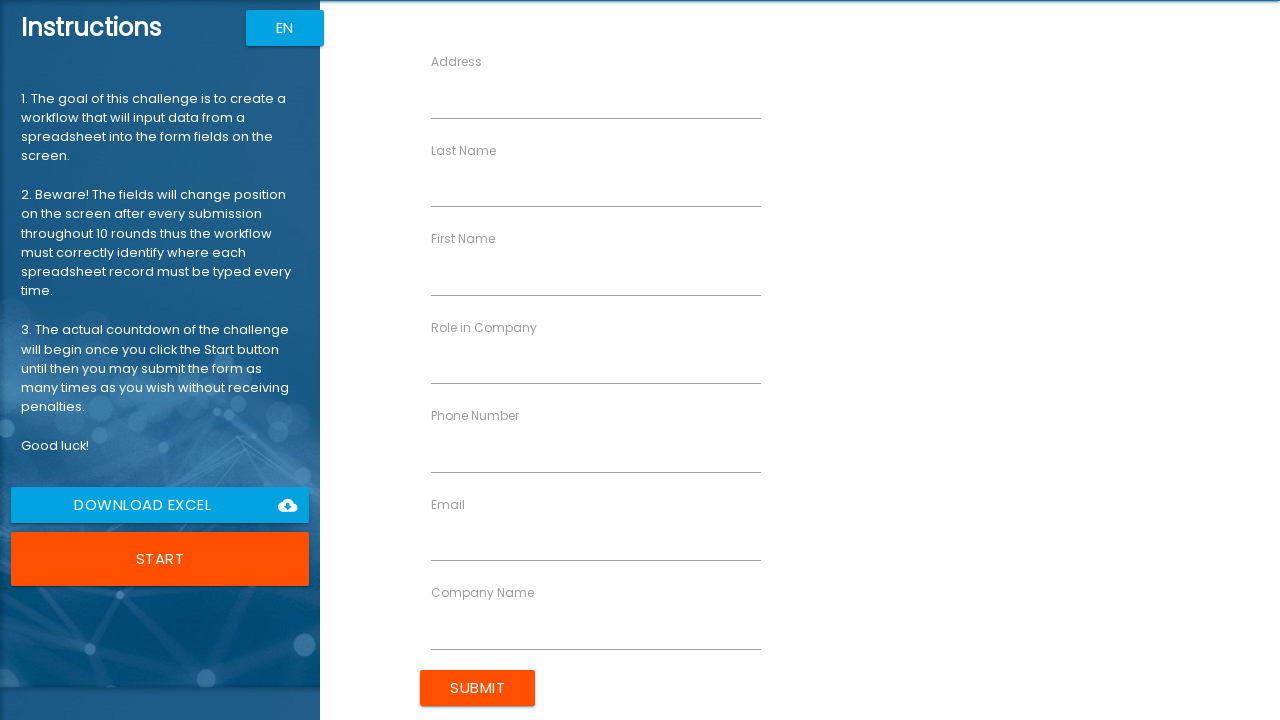

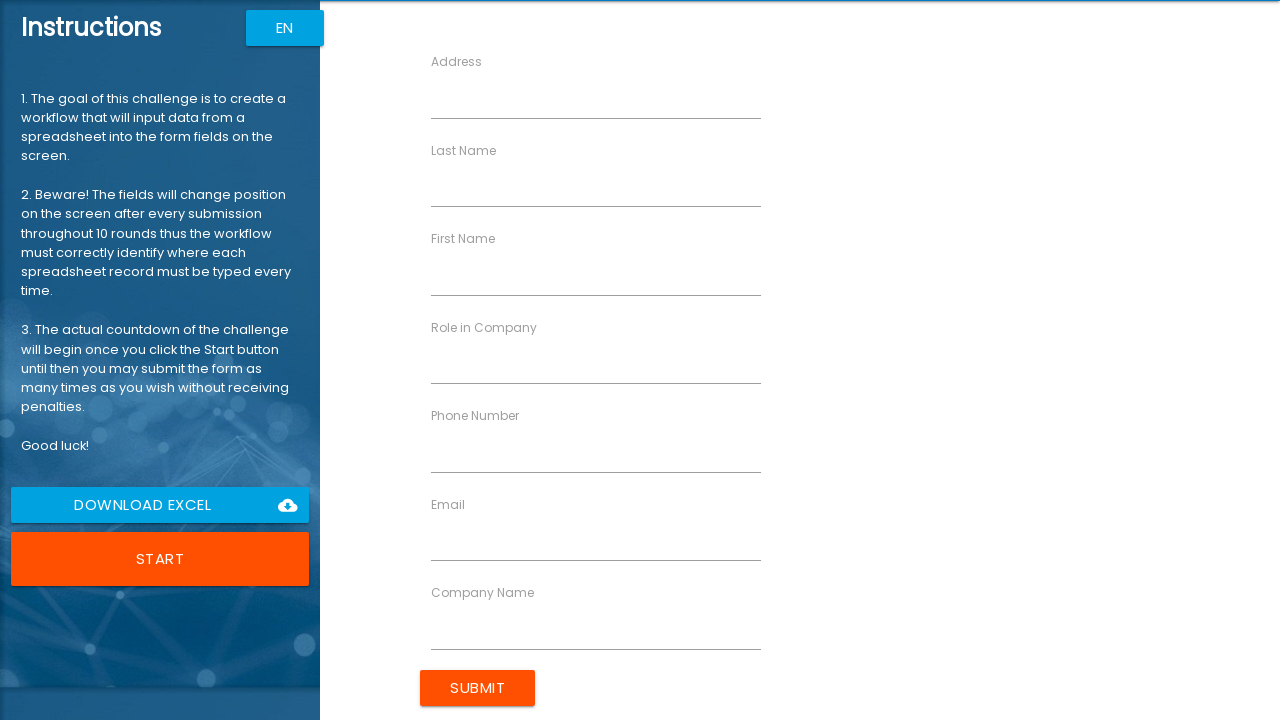